Automates playing a game by repeatedly selecting the snake emoji option for a period of time, then fills in initials and submits the score.

Starting URL: https://python-vs-poop.anvil.app/

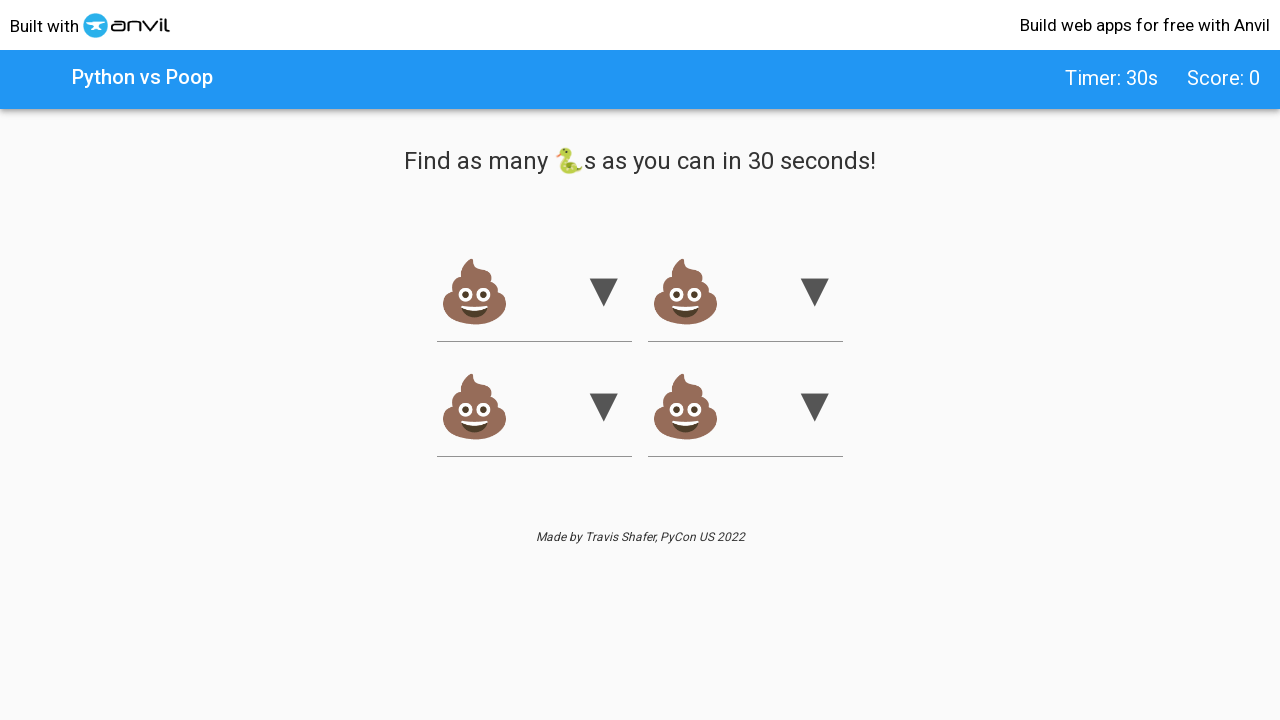

Located snake option select element
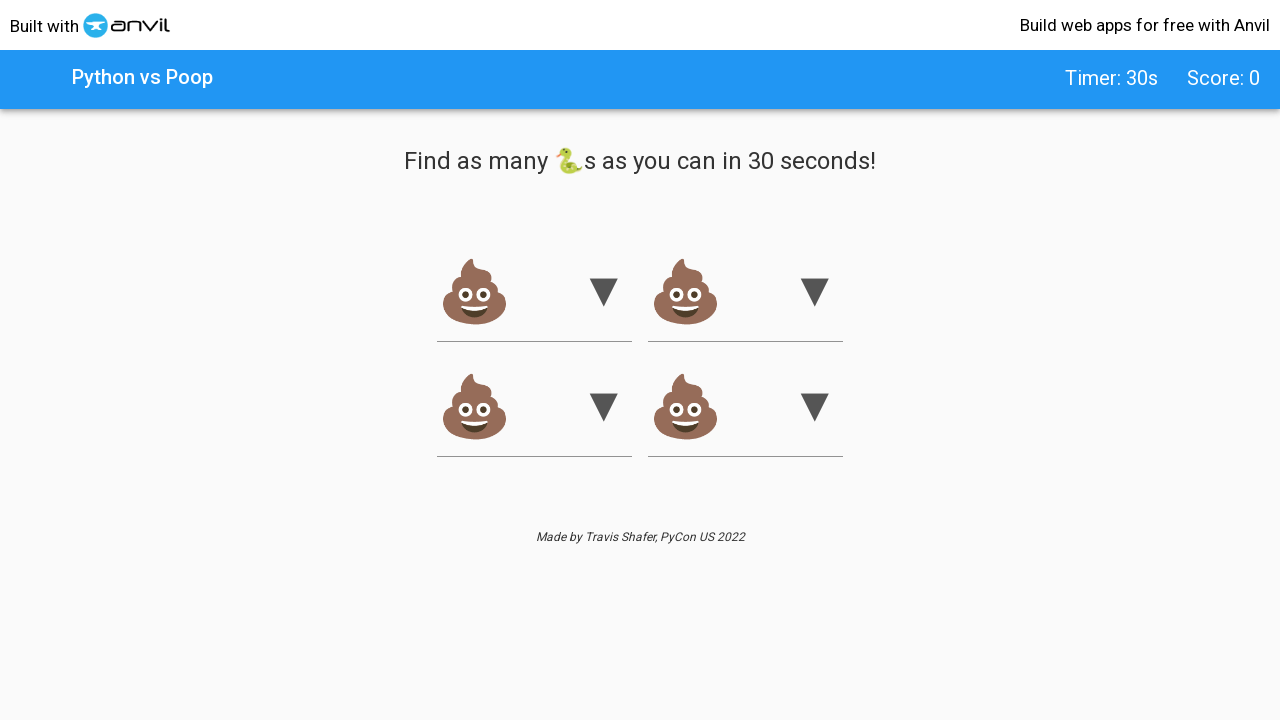

Located snake option element
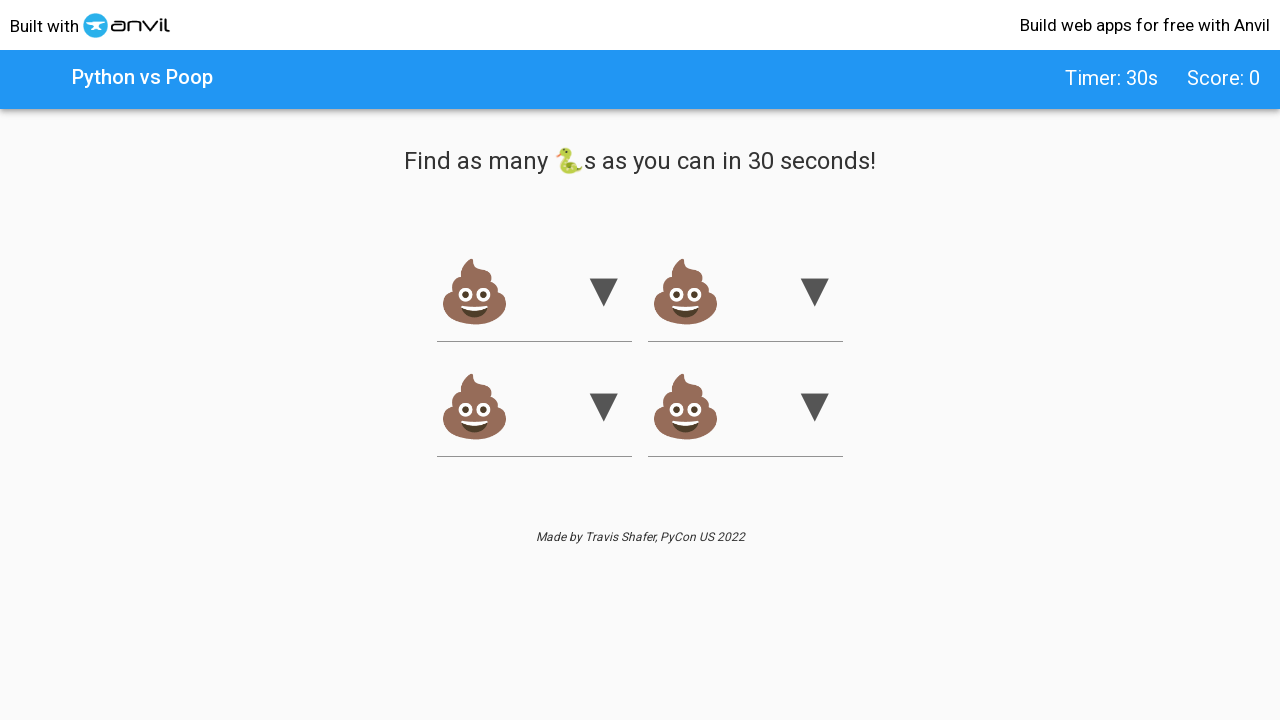

Retrieved snake option value attribute
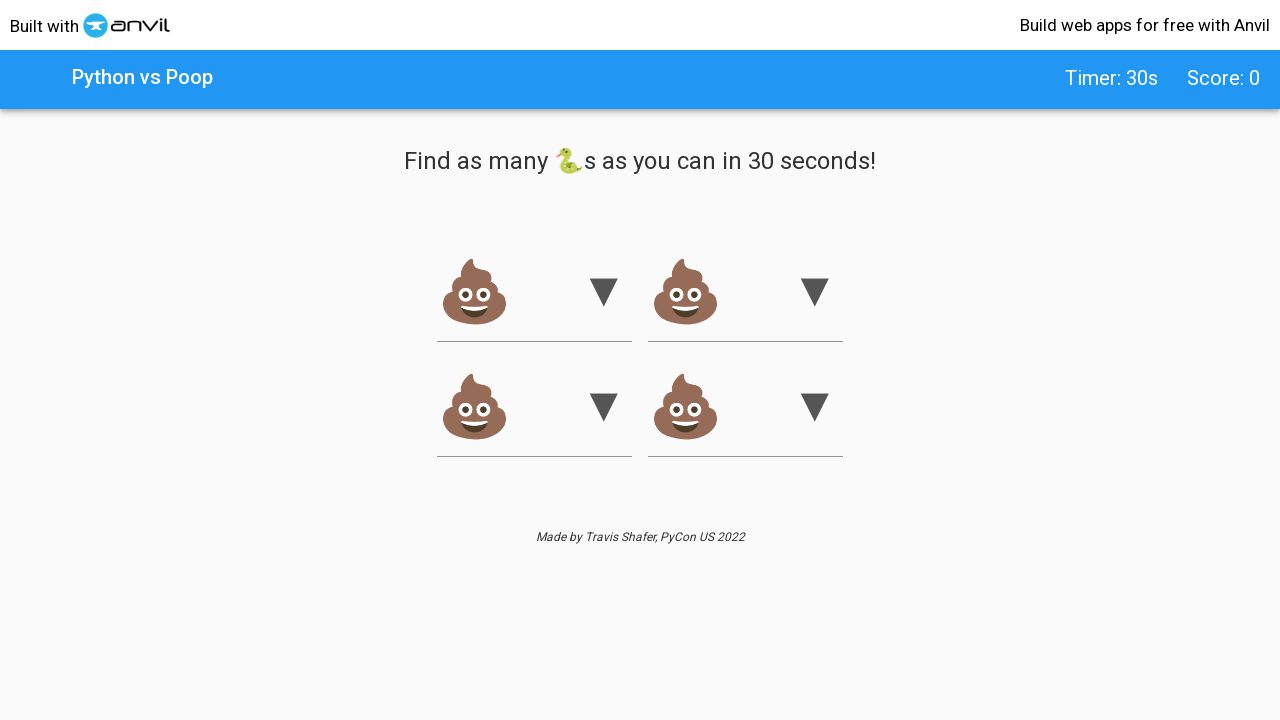

Selected snake option (score: 1) on xpath=//option[text() = '🐍']/..
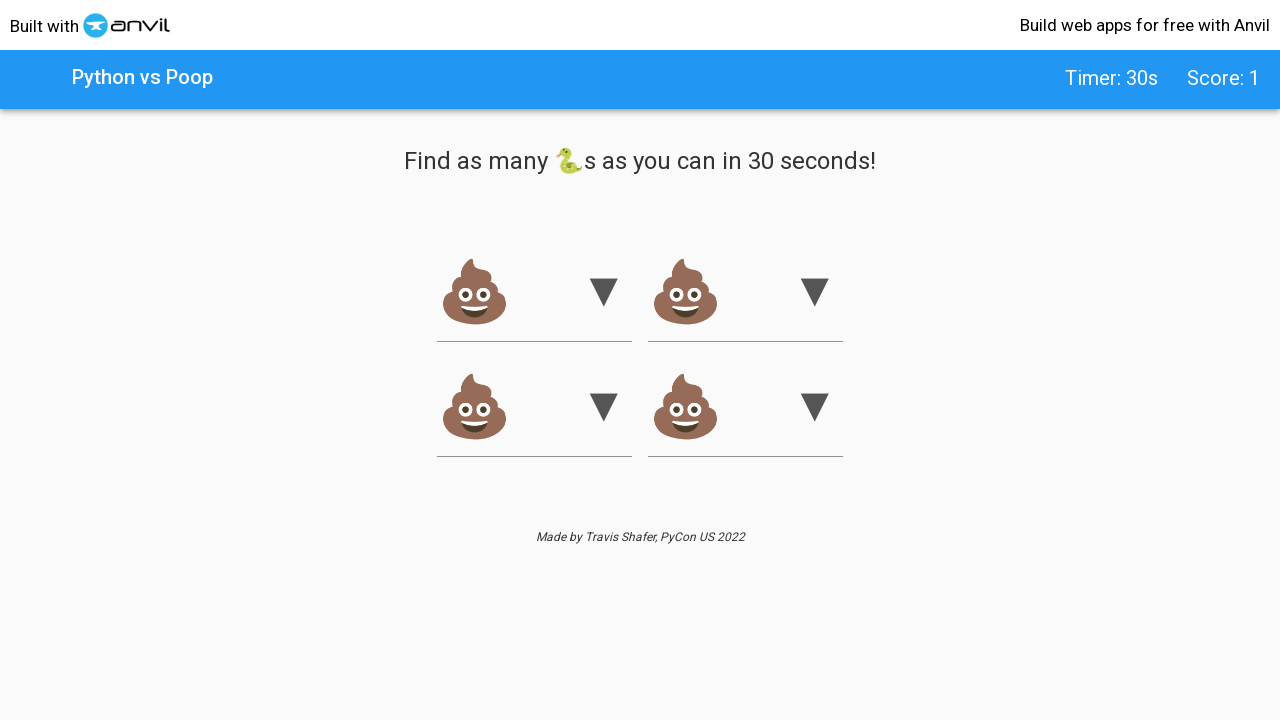

Retrieved snake option value attribute
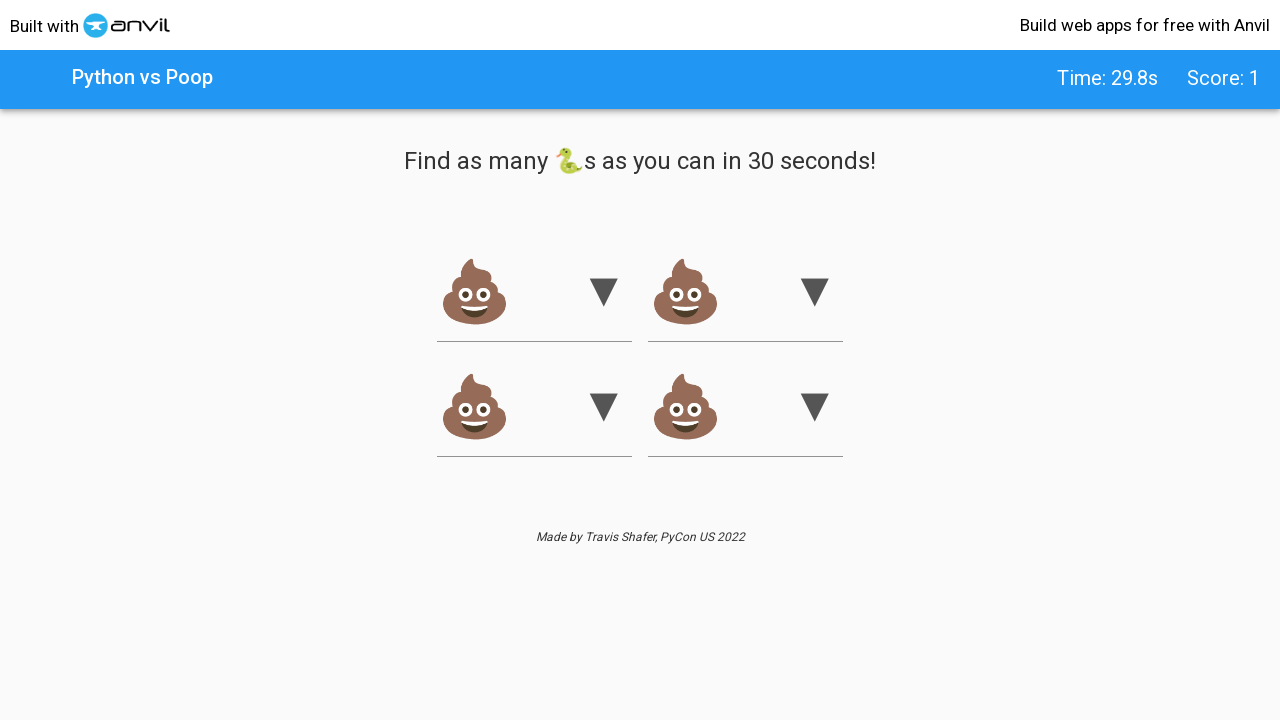

Selected snake option (score: 2) on xpath=//option[text() = '🐍']/..
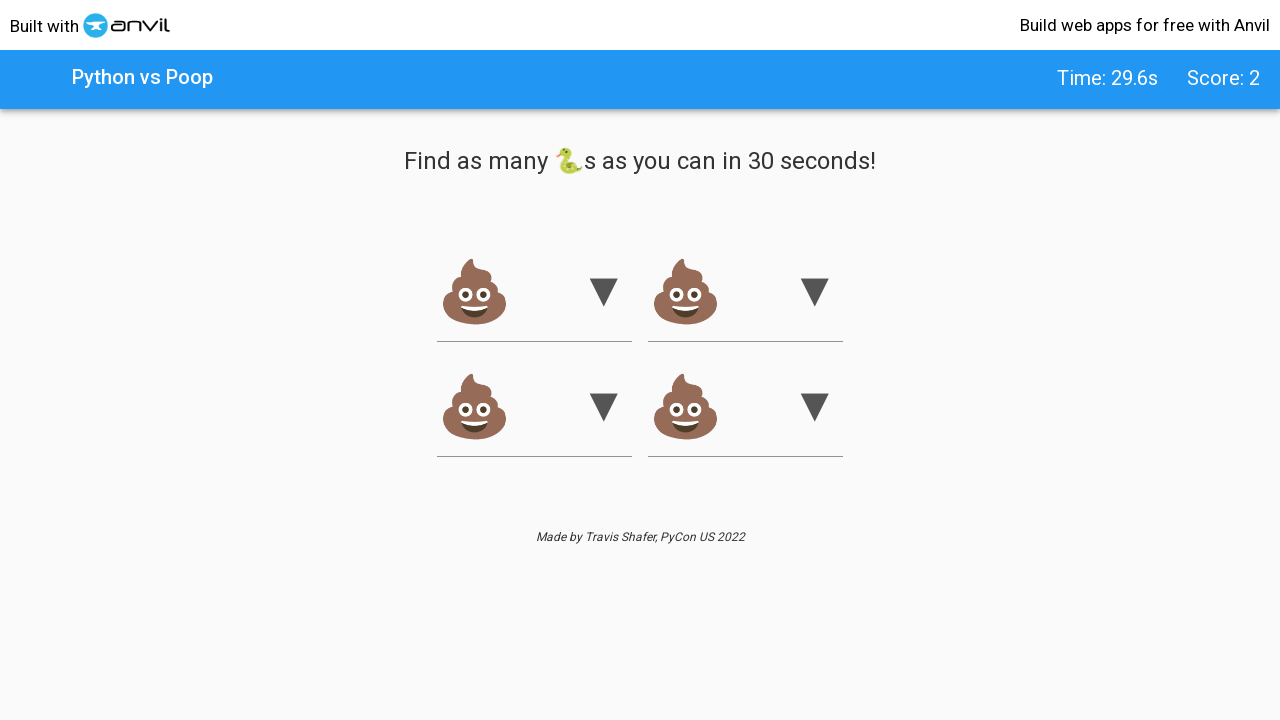

Retrieved snake option value attribute
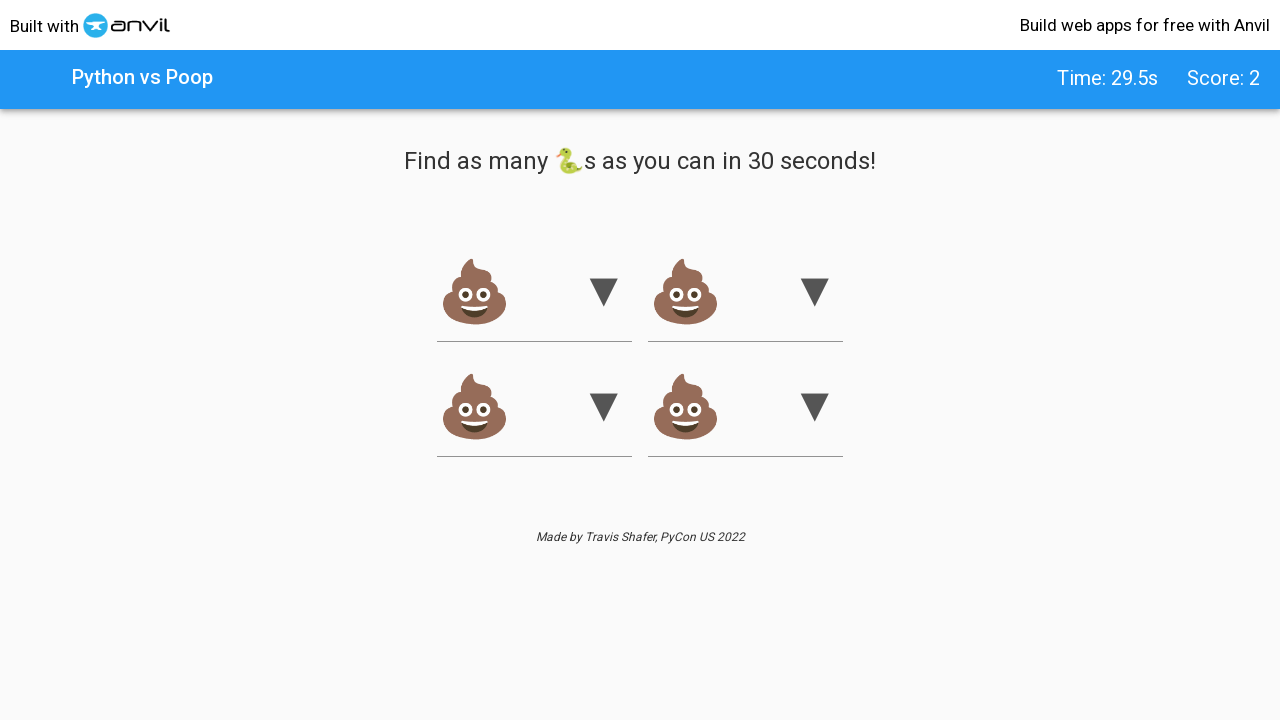

Selected snake option (score: 3) on xpath=//option[text() = '🐍']/..
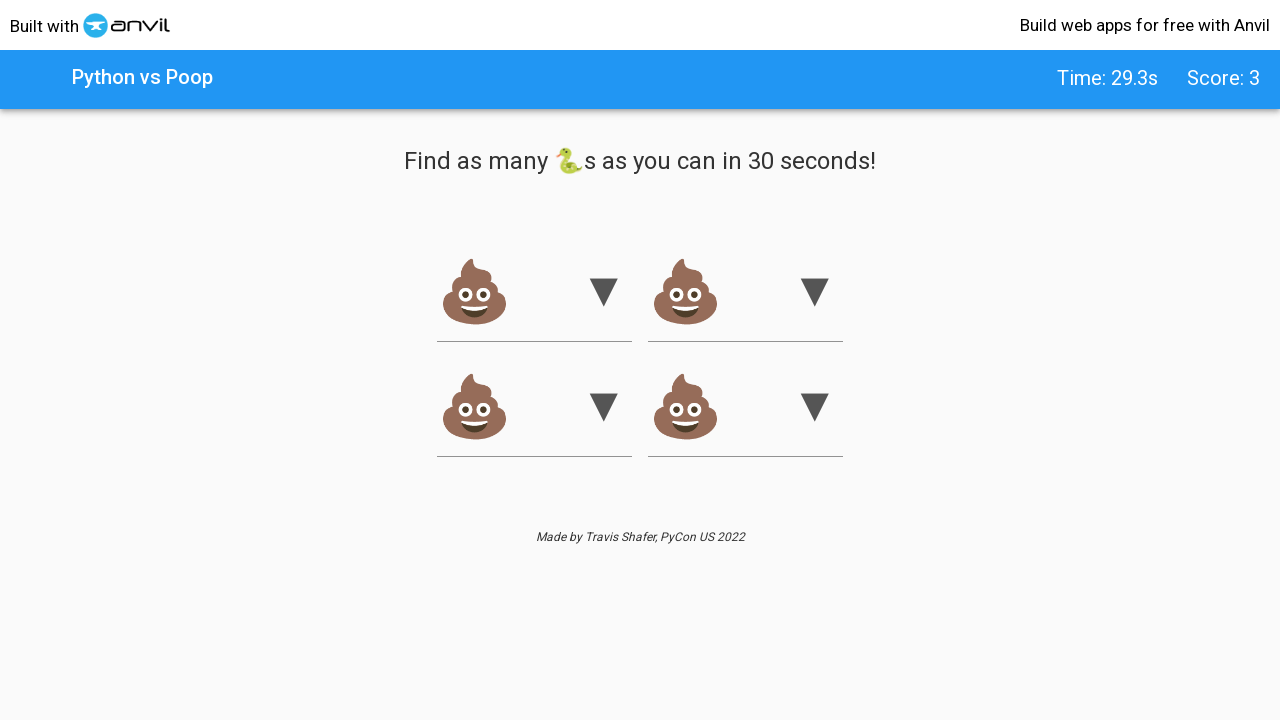

Retrieved snake option value attribute
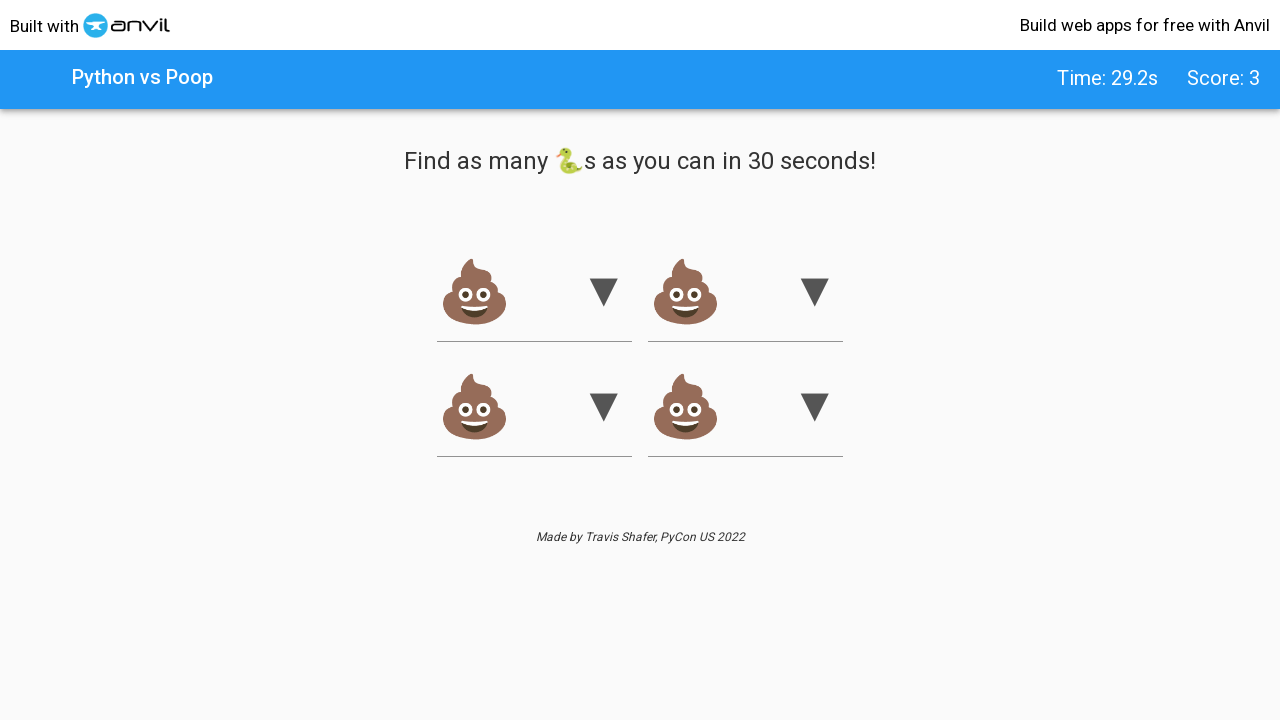

Selected snake option (score: 4) on xpath=//option[text() = '🐍']/..
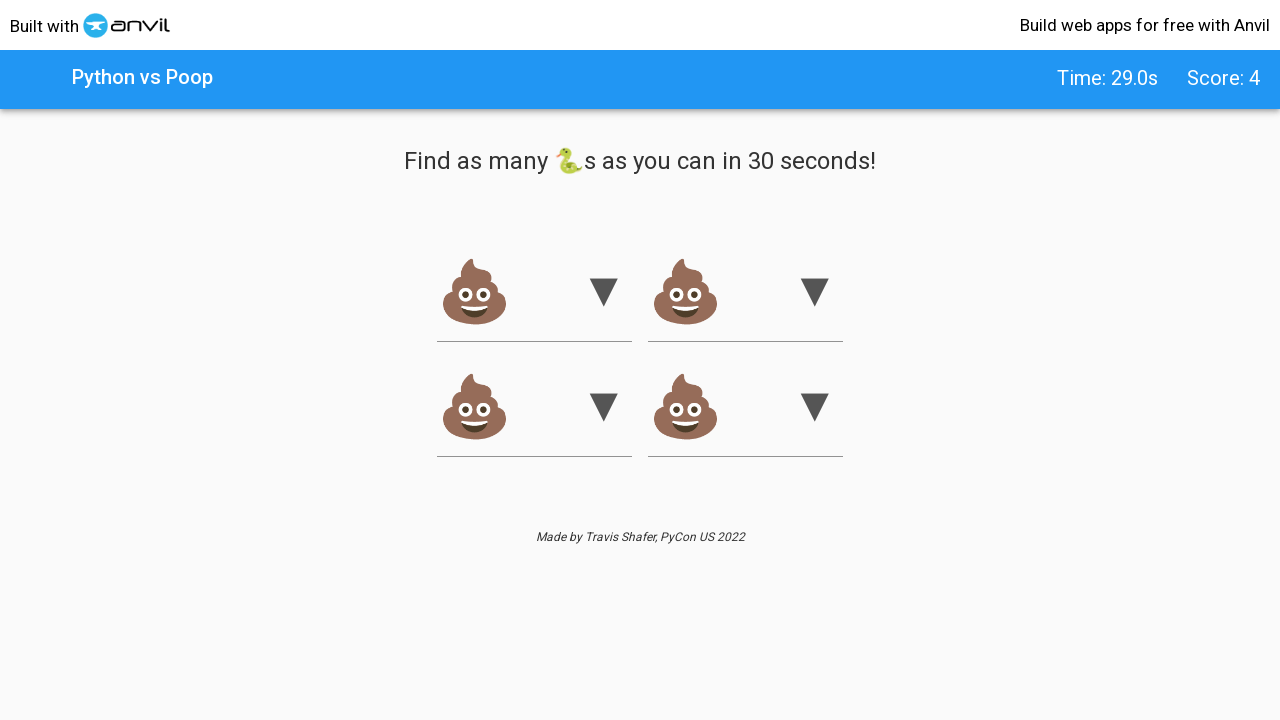

Retrieved snake option value attribute
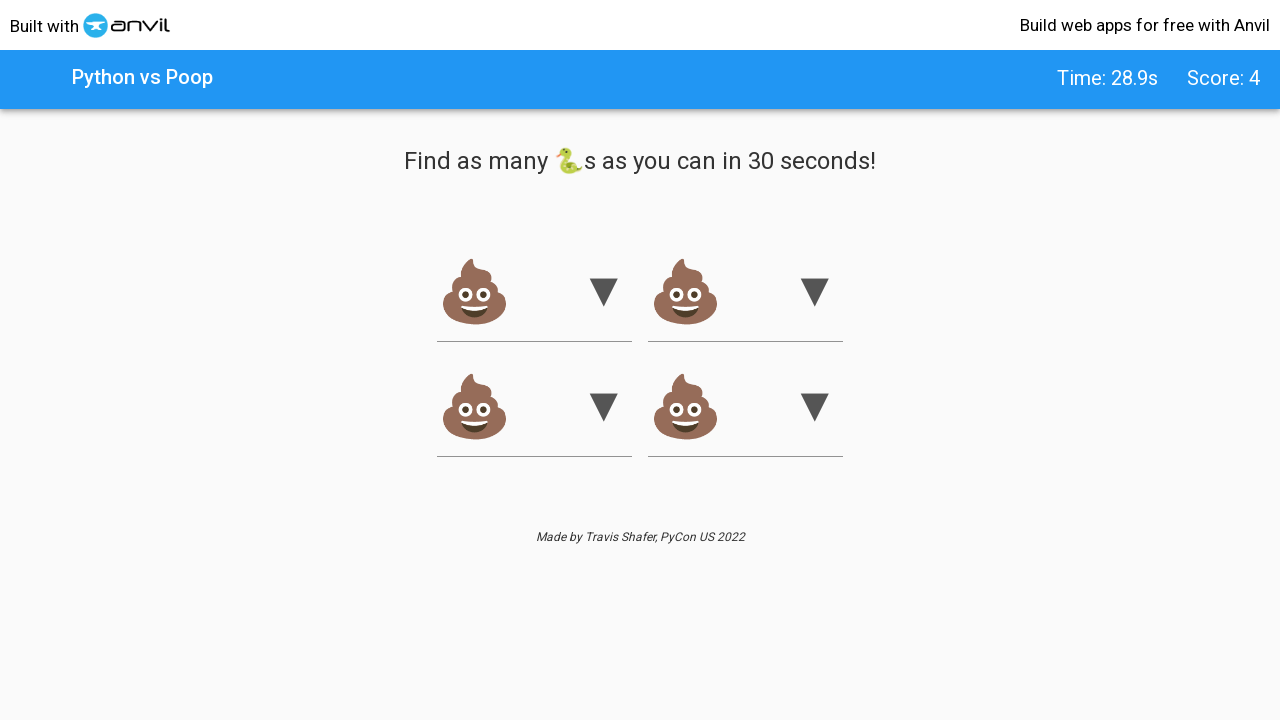

Selected snake option (score: 5) on xpath=//option[text() = '🐍']/..
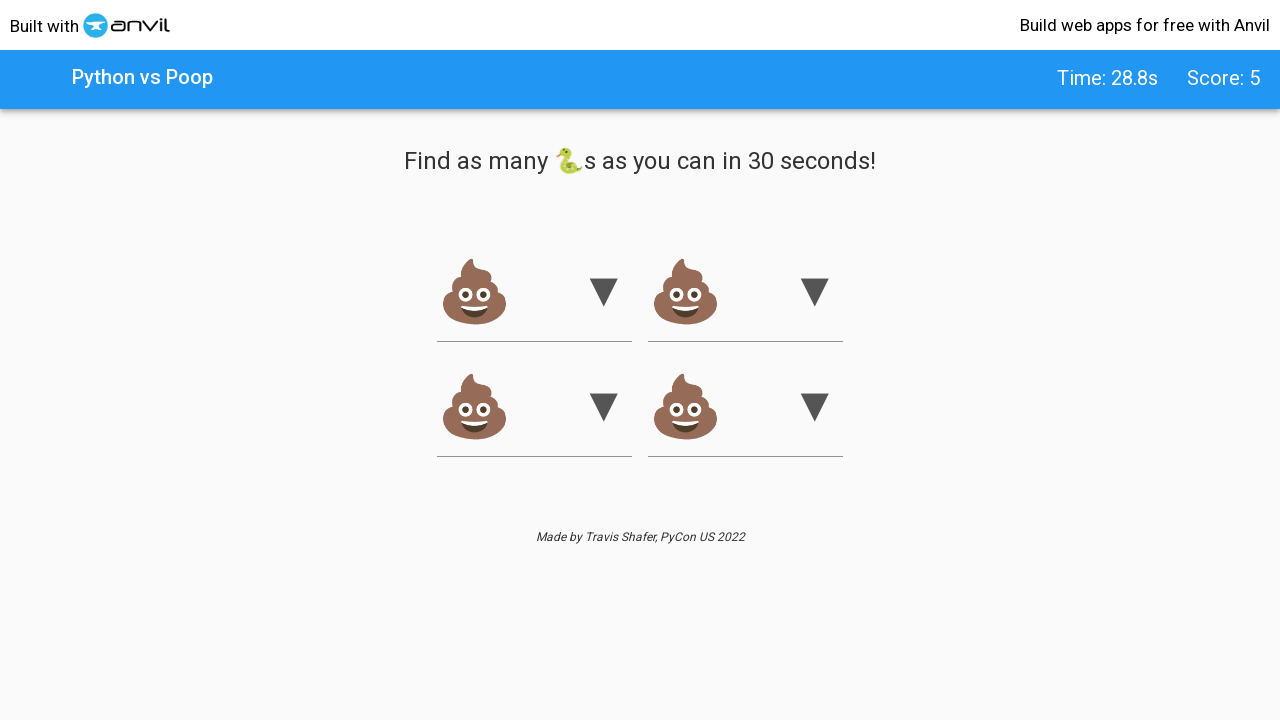

Retrieved snake option value attribute
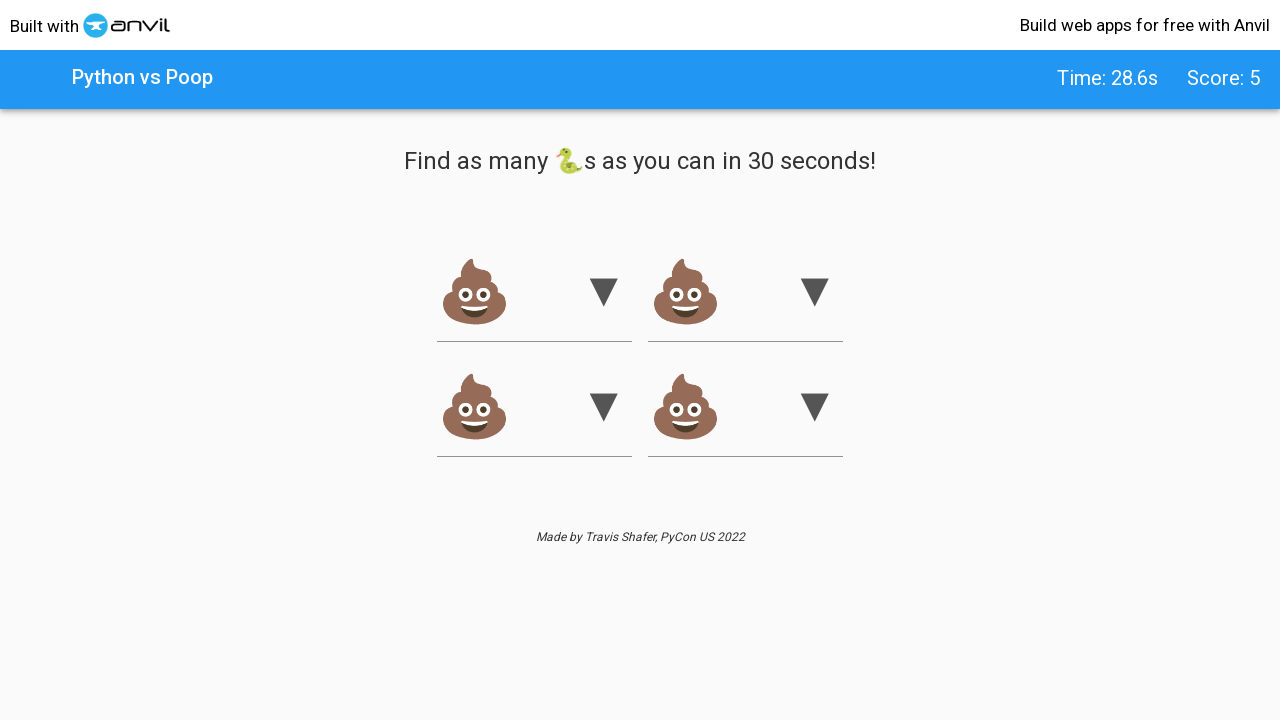

Selected snake option (score: 6) on xpath=//option[text() = '🐍']/..
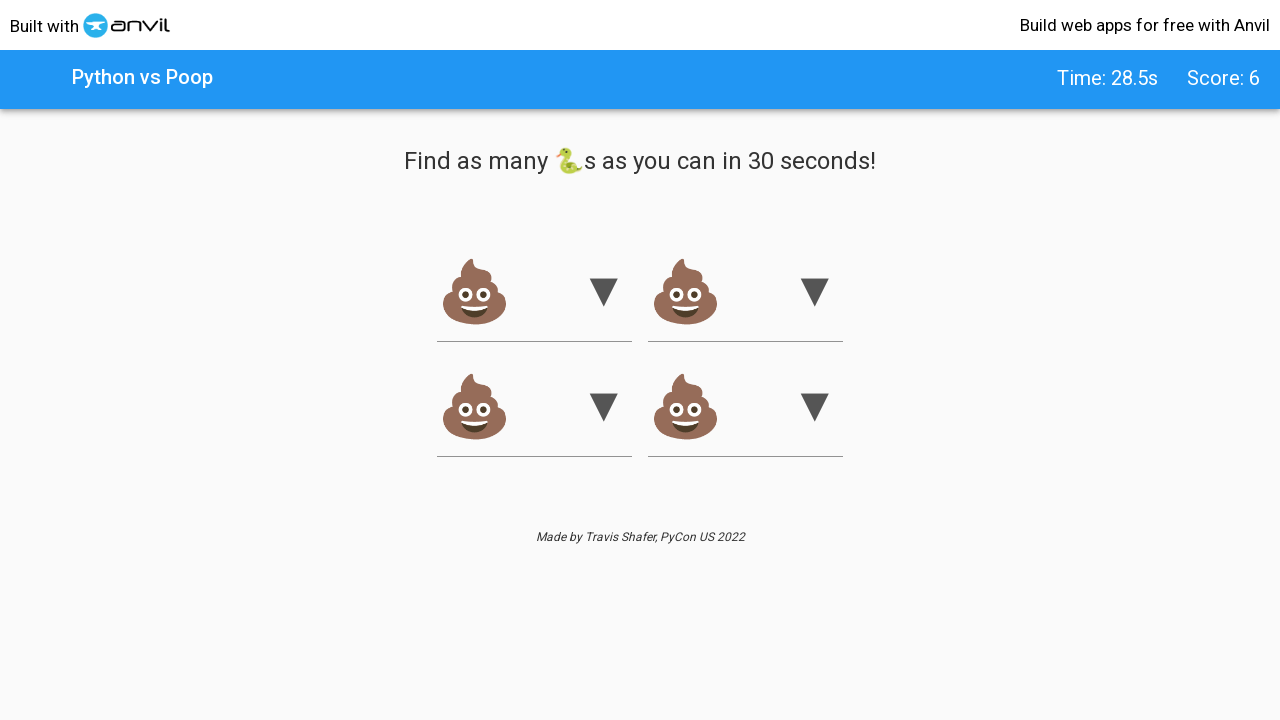

Retrieved snake option value attribute
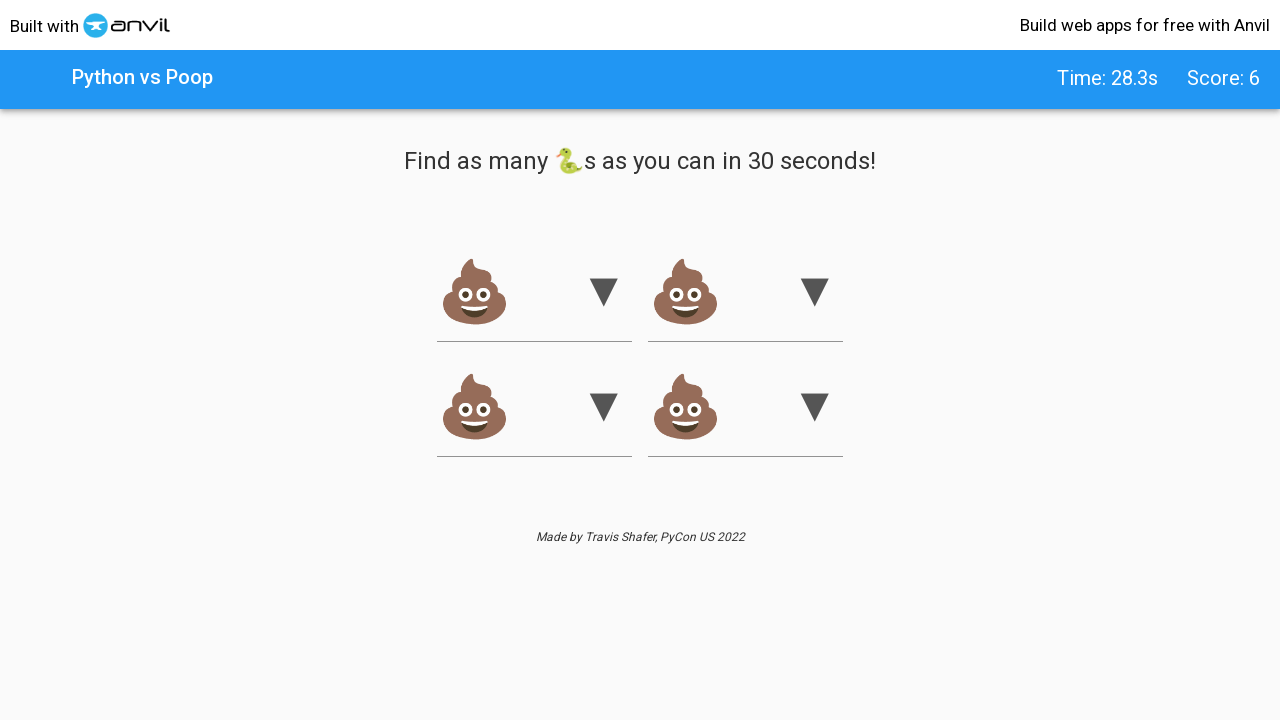

Selected snake option (score: 7) on xpath=//option[text() = '🐍']/..
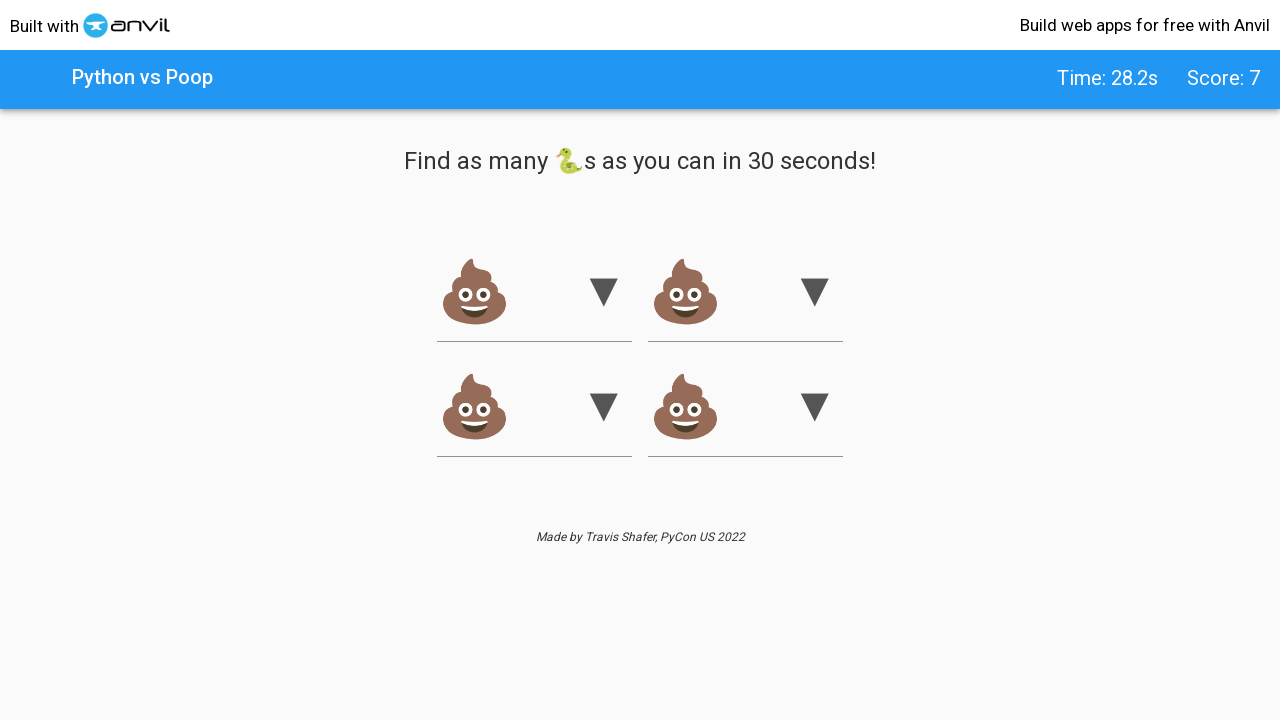

Retrieved snake option value attribute
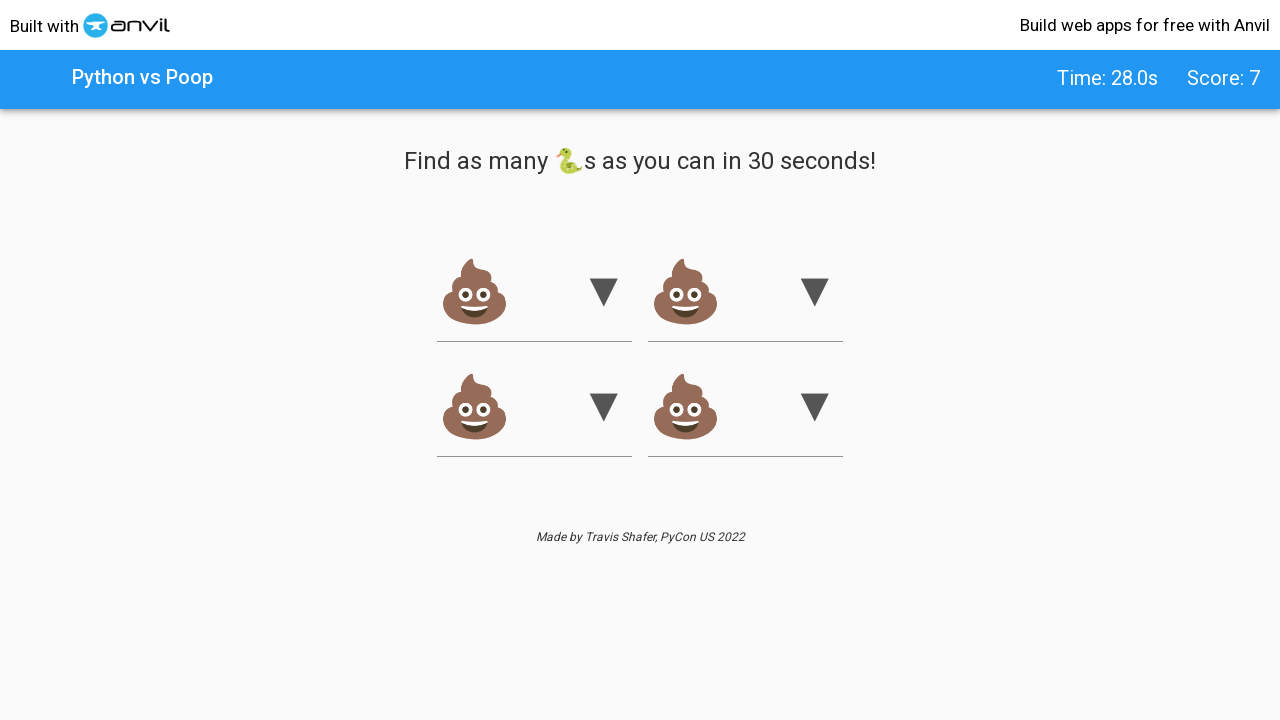

Selected snake option (score: 8) on xpath=//option[text() = '🐍']/..
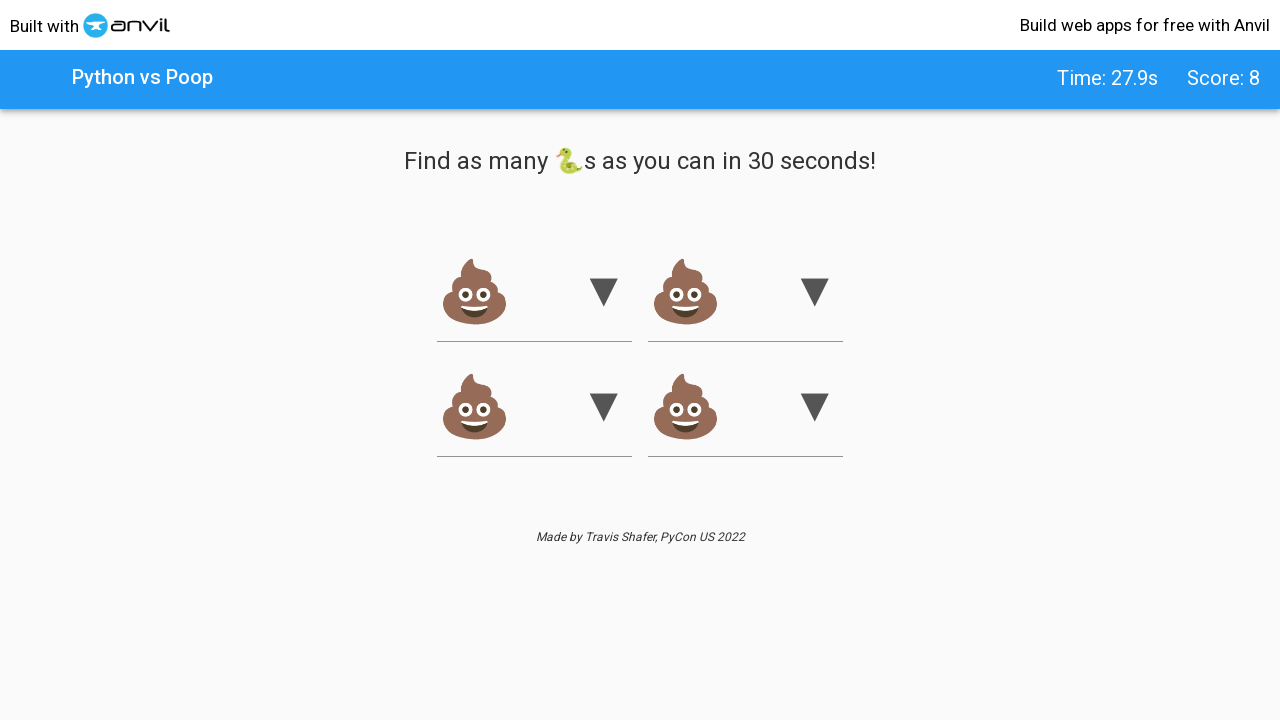

Retrieved snake option value attribute
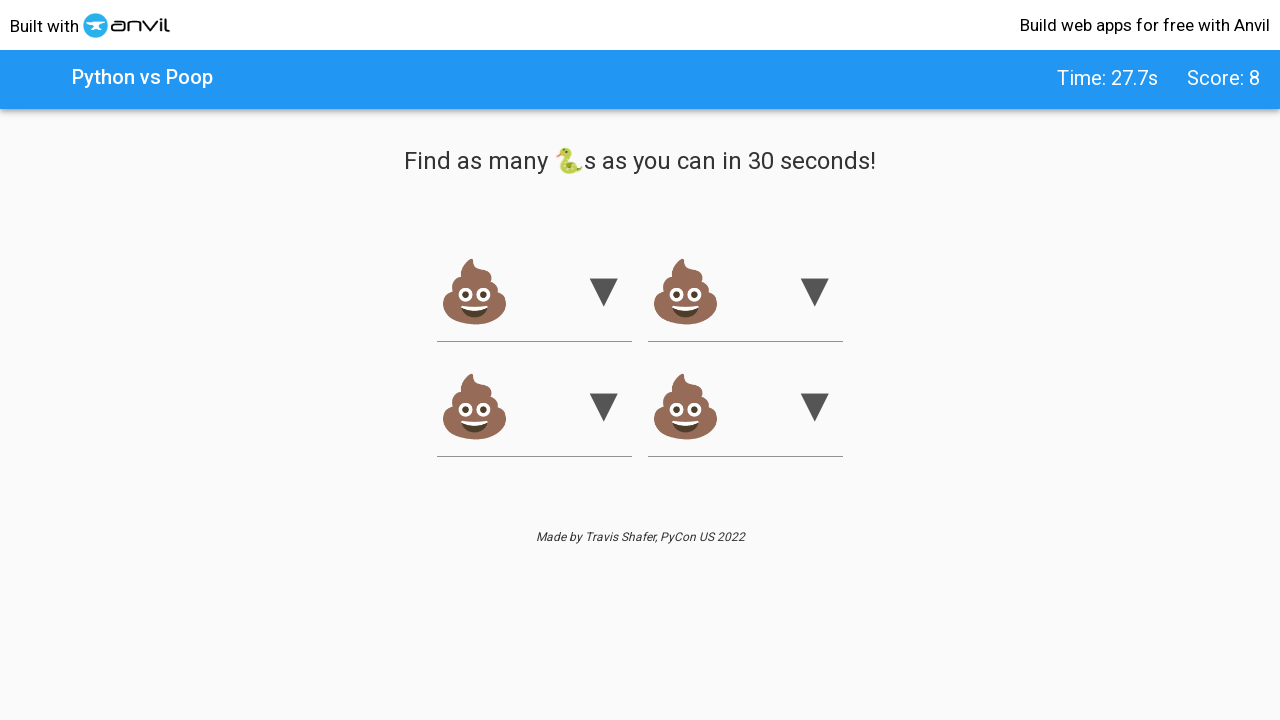

Selected snake option (score: 9) on xpath=//option[text() = '🐍']/..
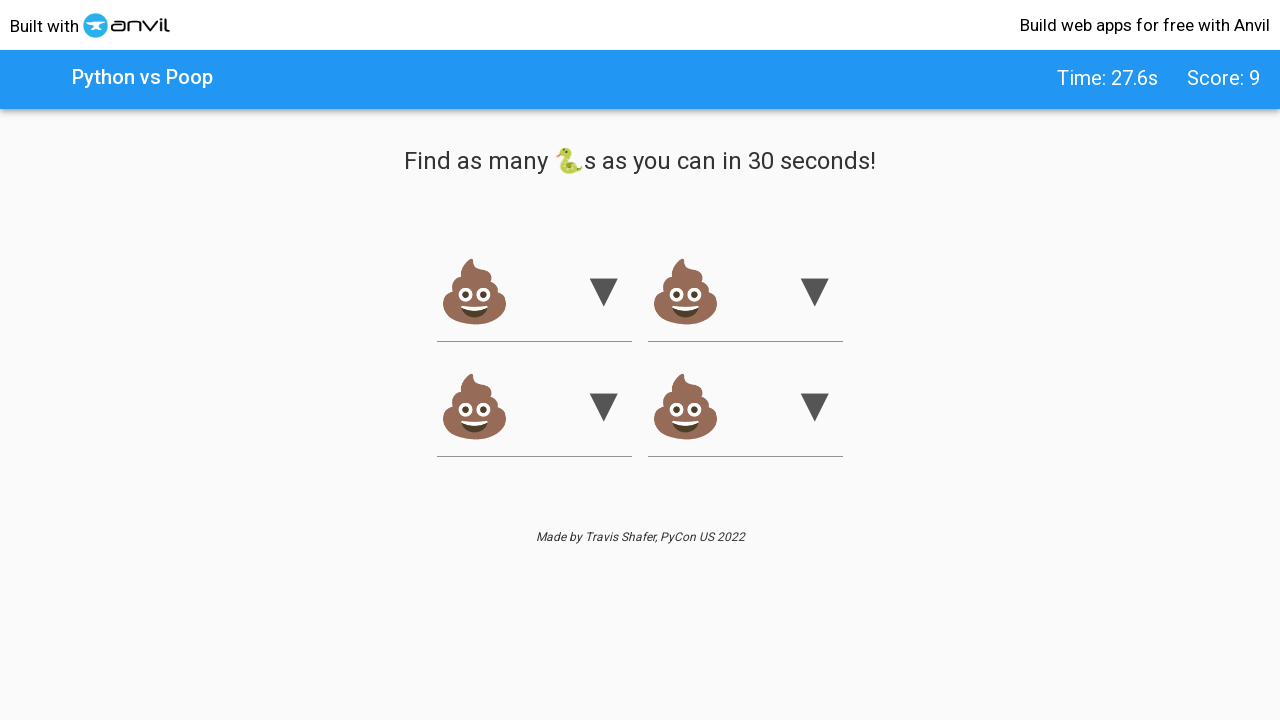

Retrieved snake option value attribute
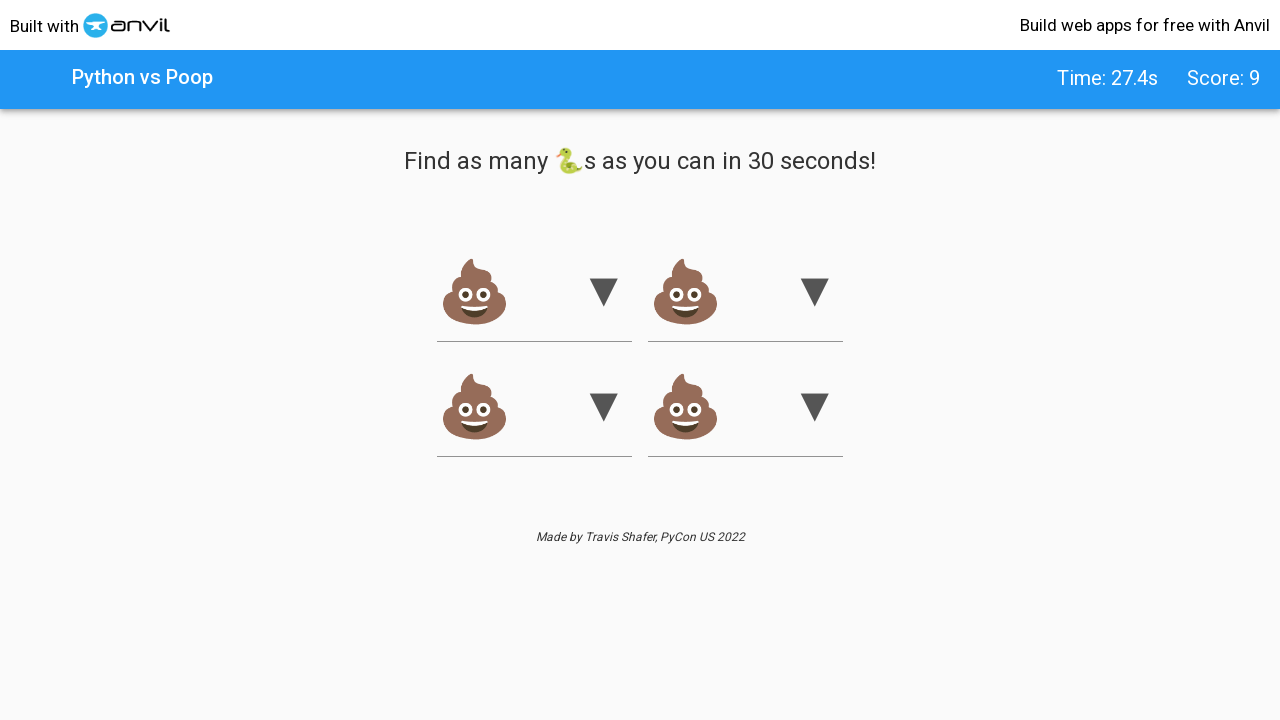

Selected snake option (score: 10) on xpath=//option[text() = '🐍']/..
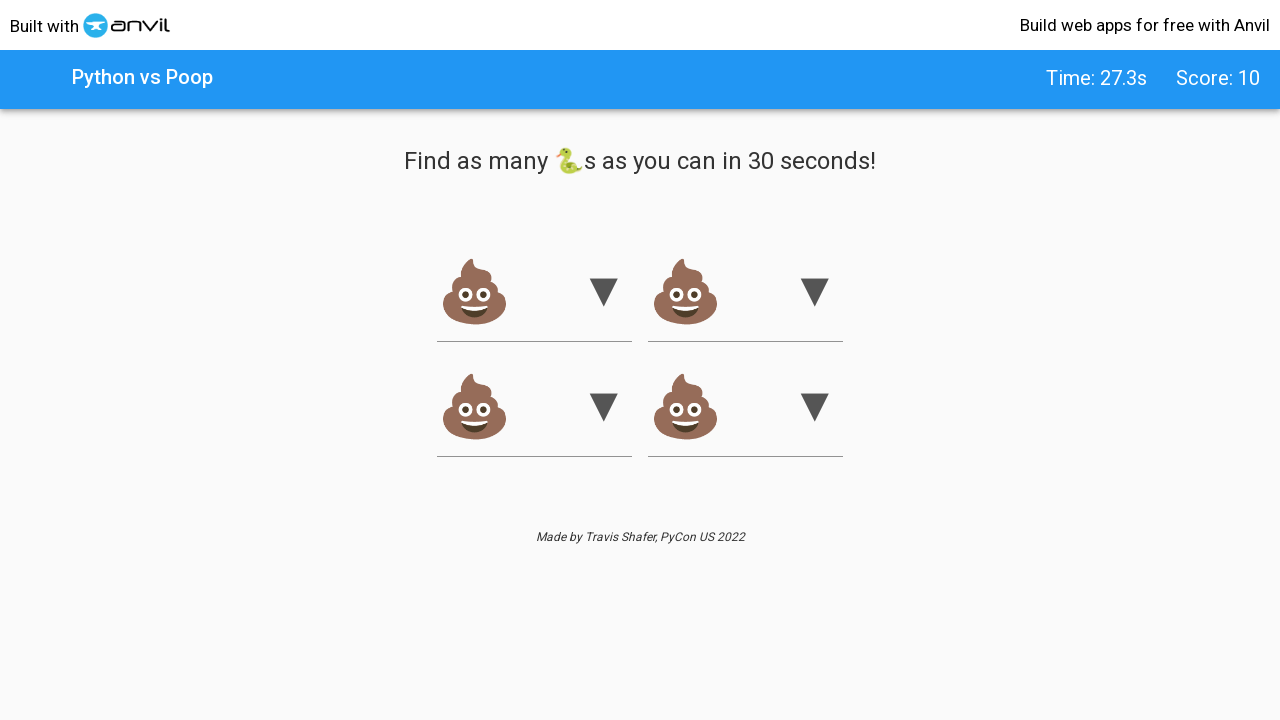

Retrieved snake option value attribute
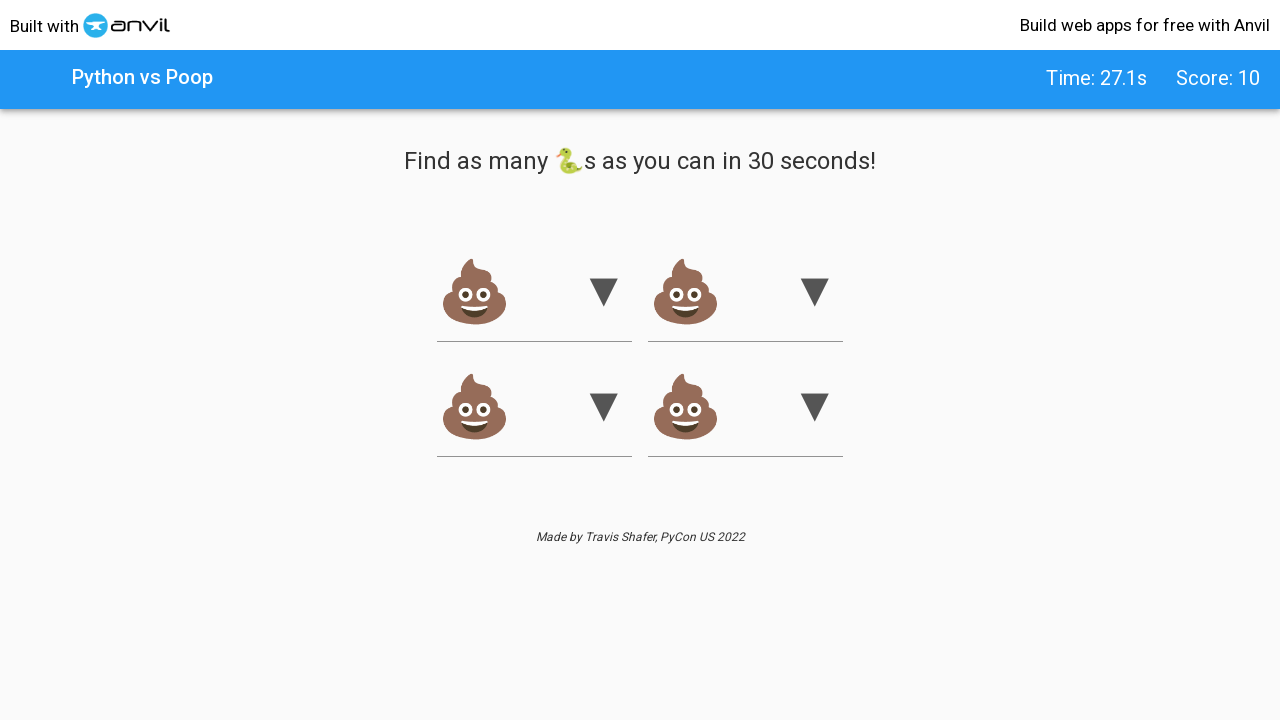

Selected snake option (score: 11) on xpath=//option[text() = '🐍']/..
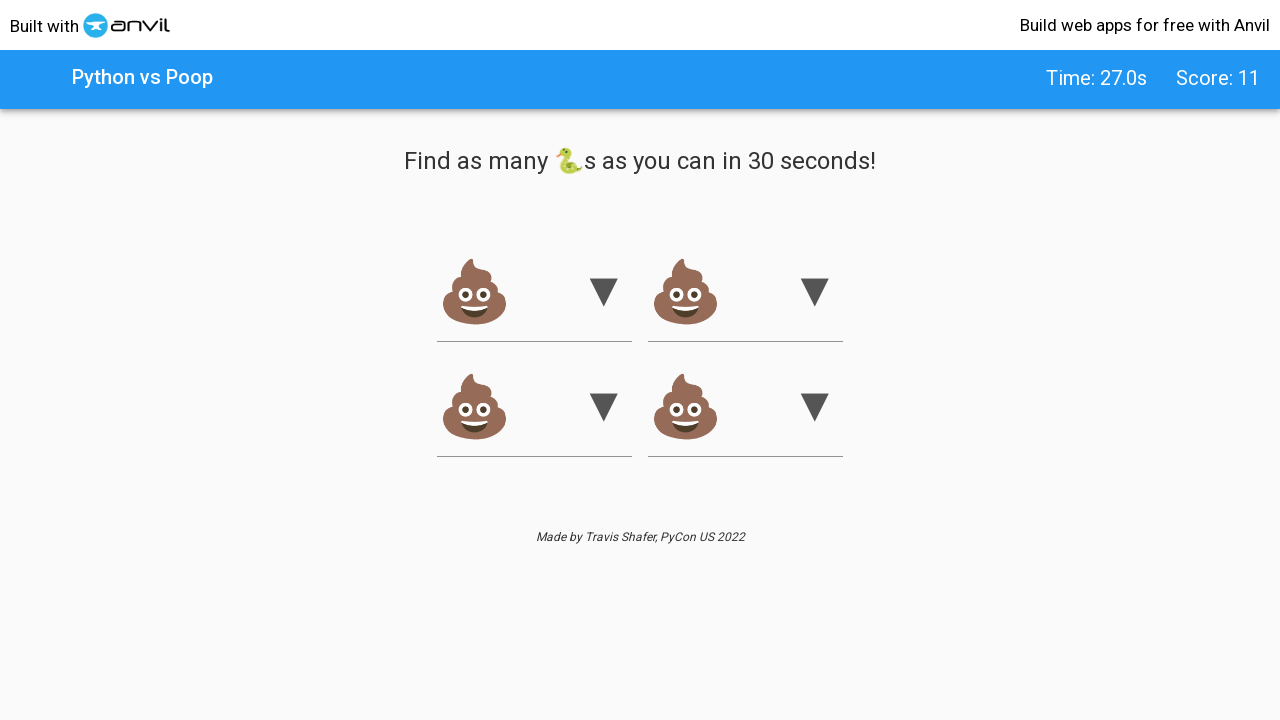

Retrieved snake option value attribute
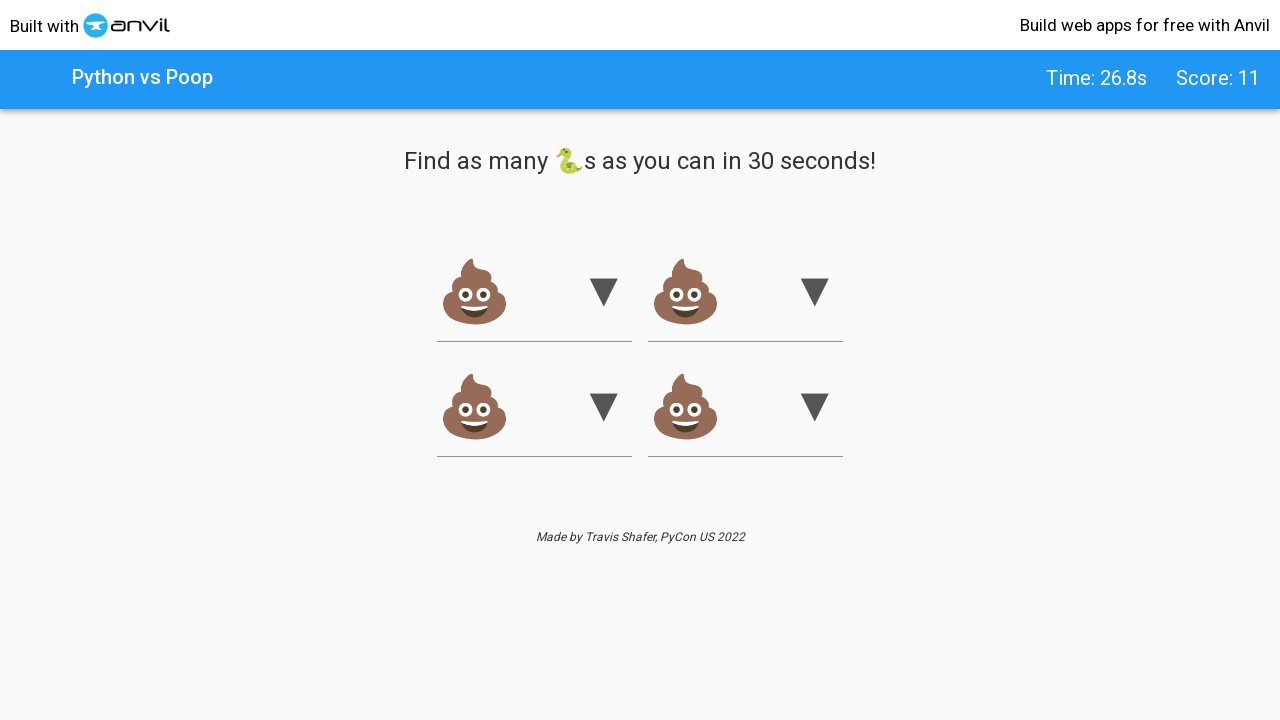

Selected snake option (score: 12) on xpath=//option[text() = '🐍']/..
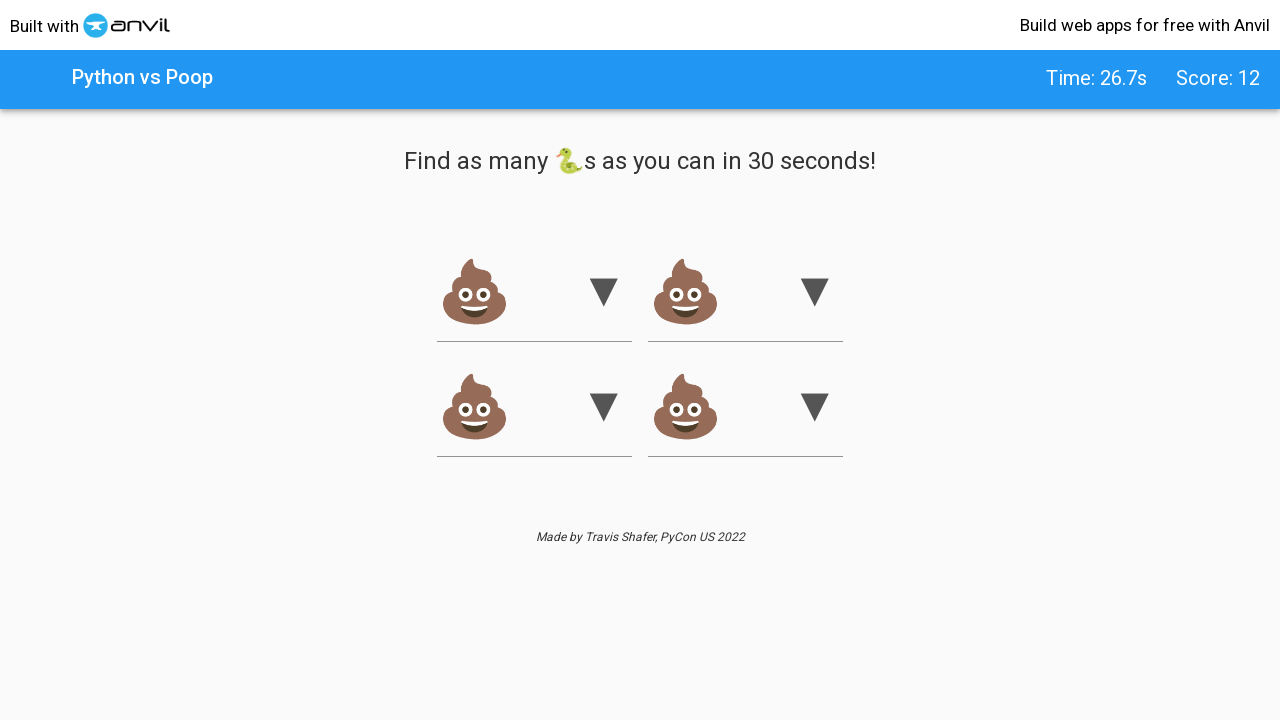

Retrieved snake option value attribute
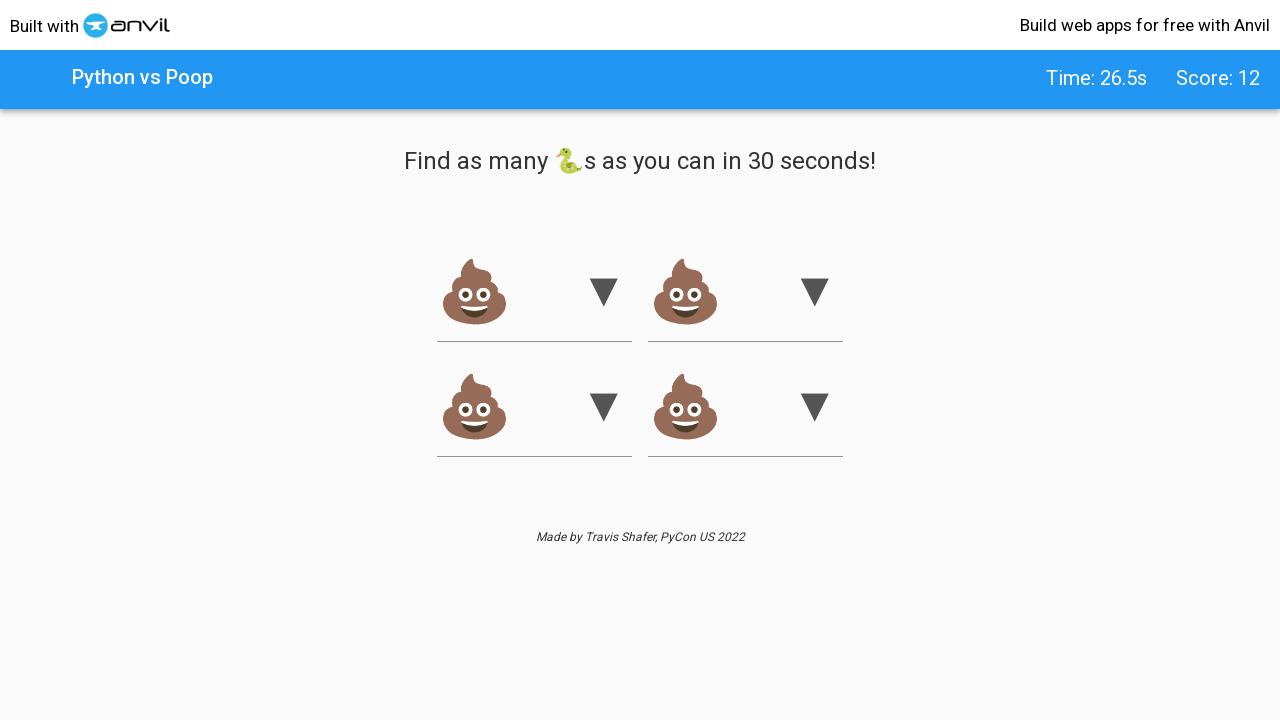

Selected snake option (score: 13) on xpath=//option[text() = '🐍']/..
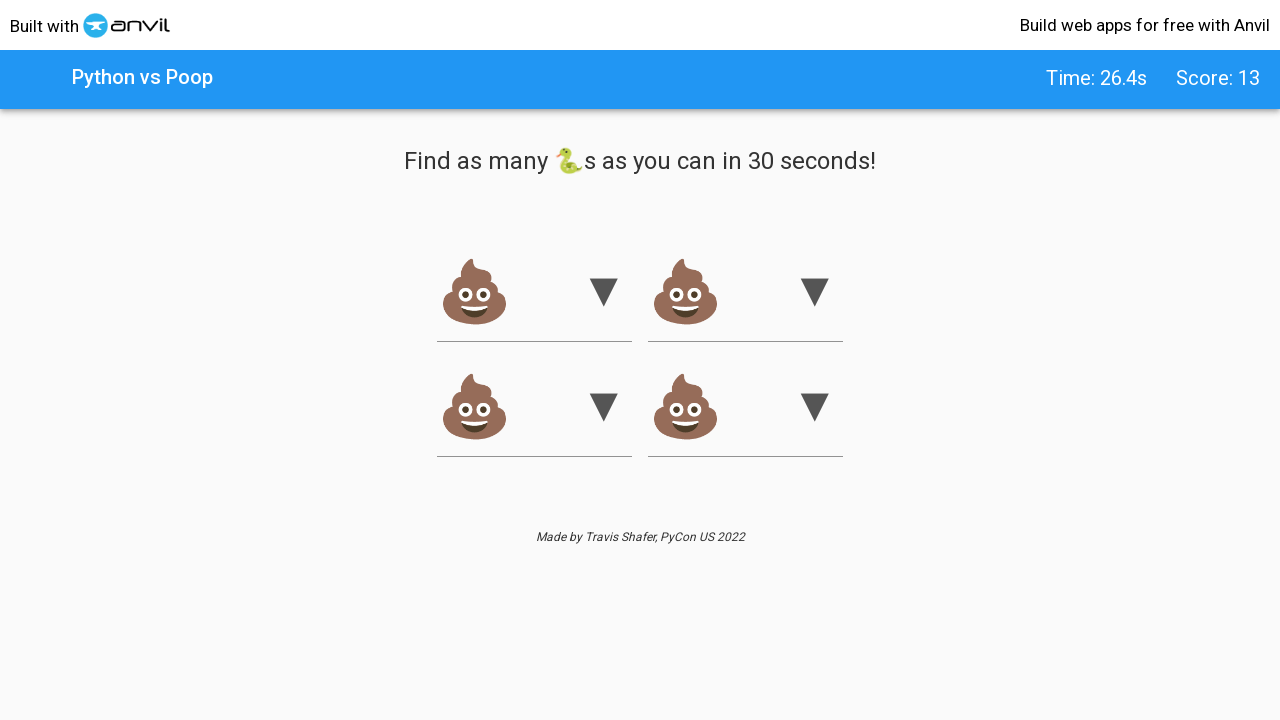

Retrieved snake option value attribute
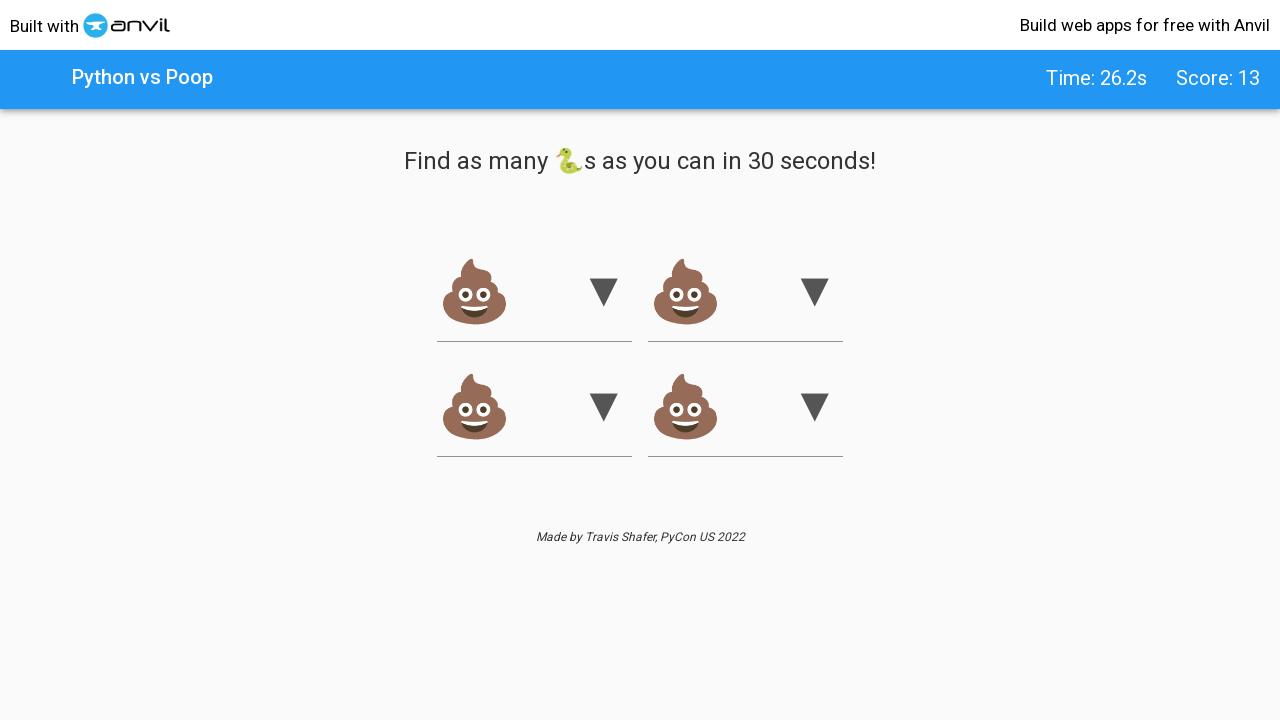

Selected snake option (score: 14) on xpath=//option[text() = '🐍']/..
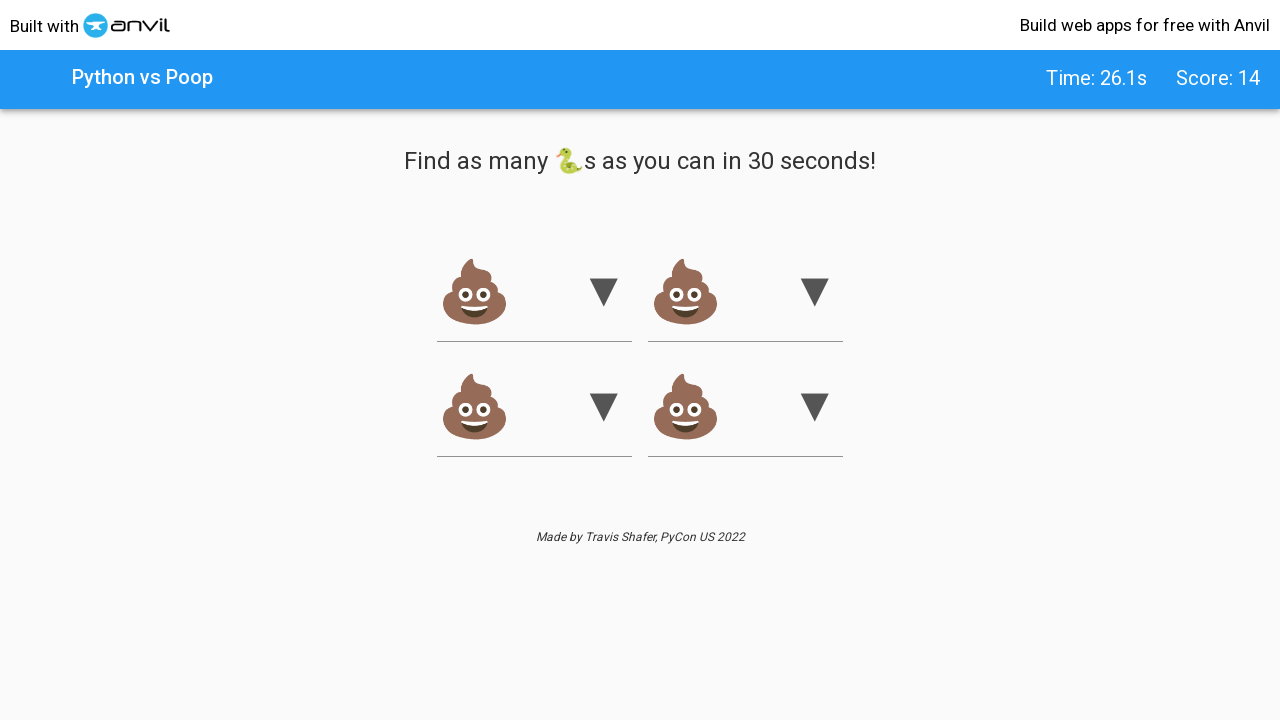

Retrieved snake option value attribute
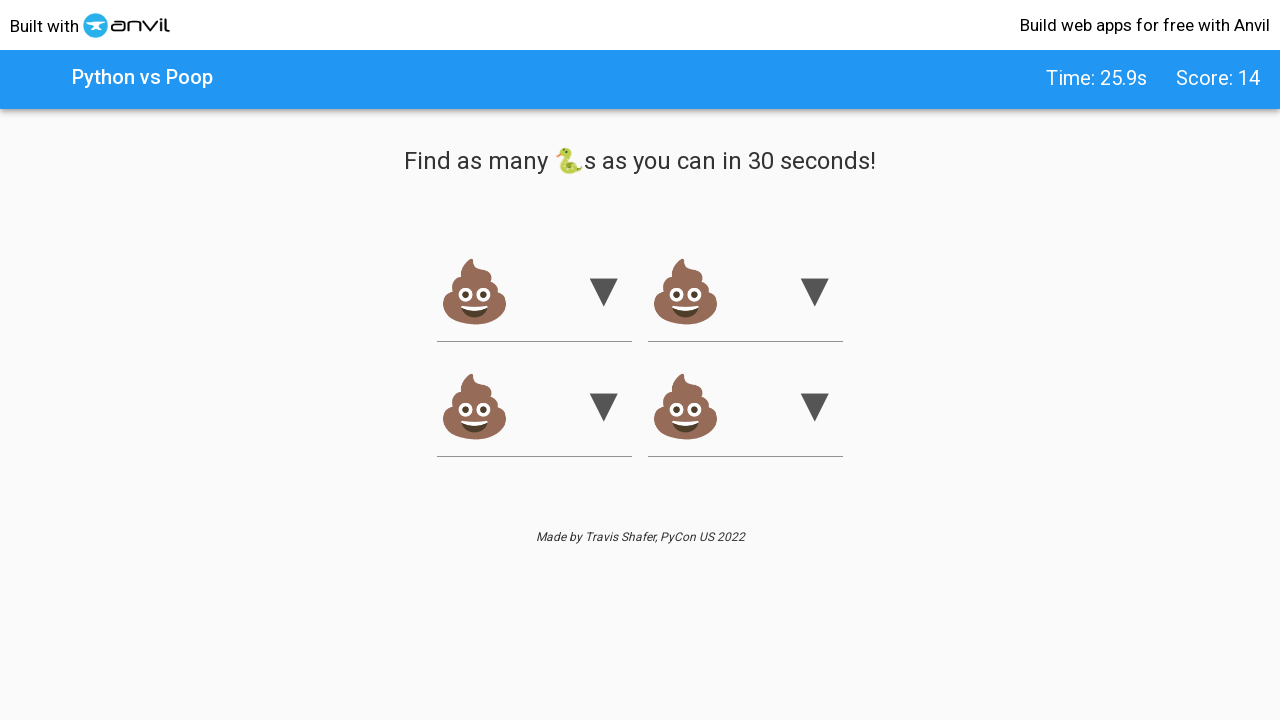

Selected snake option (score: 15) on xpath=//option[text() = '🐍']/..
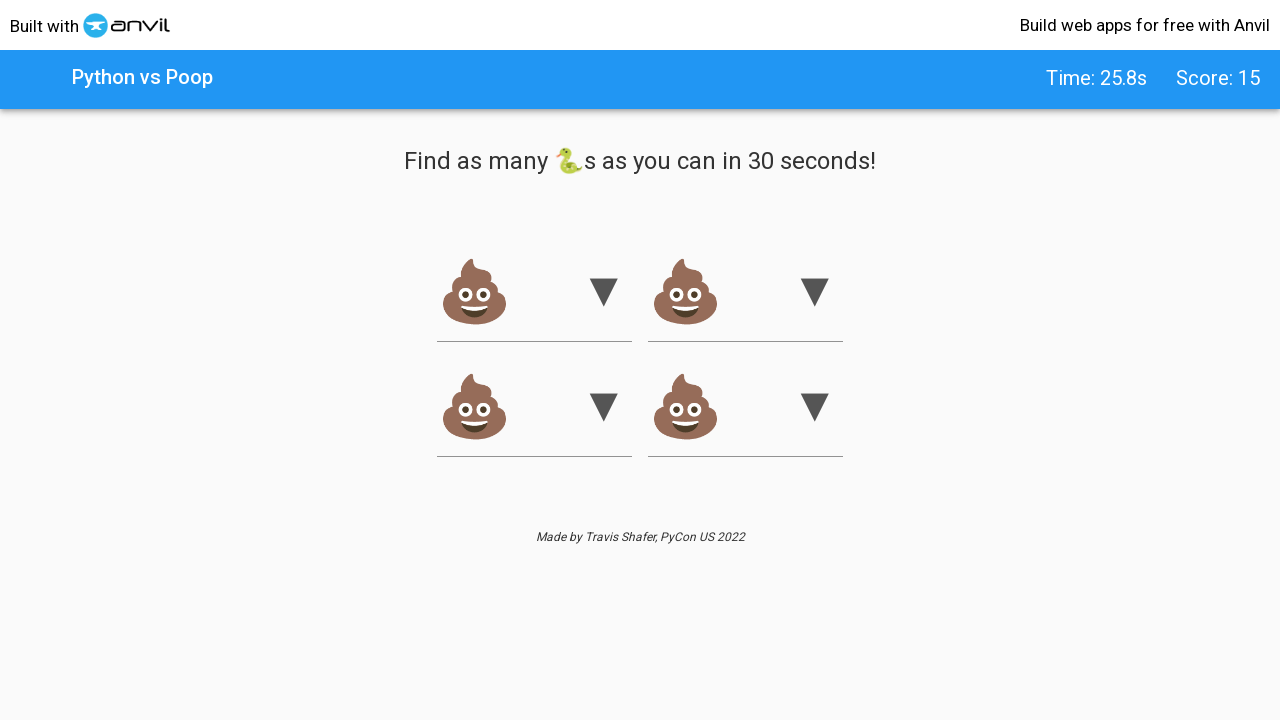

Retrieved snake option value attribute
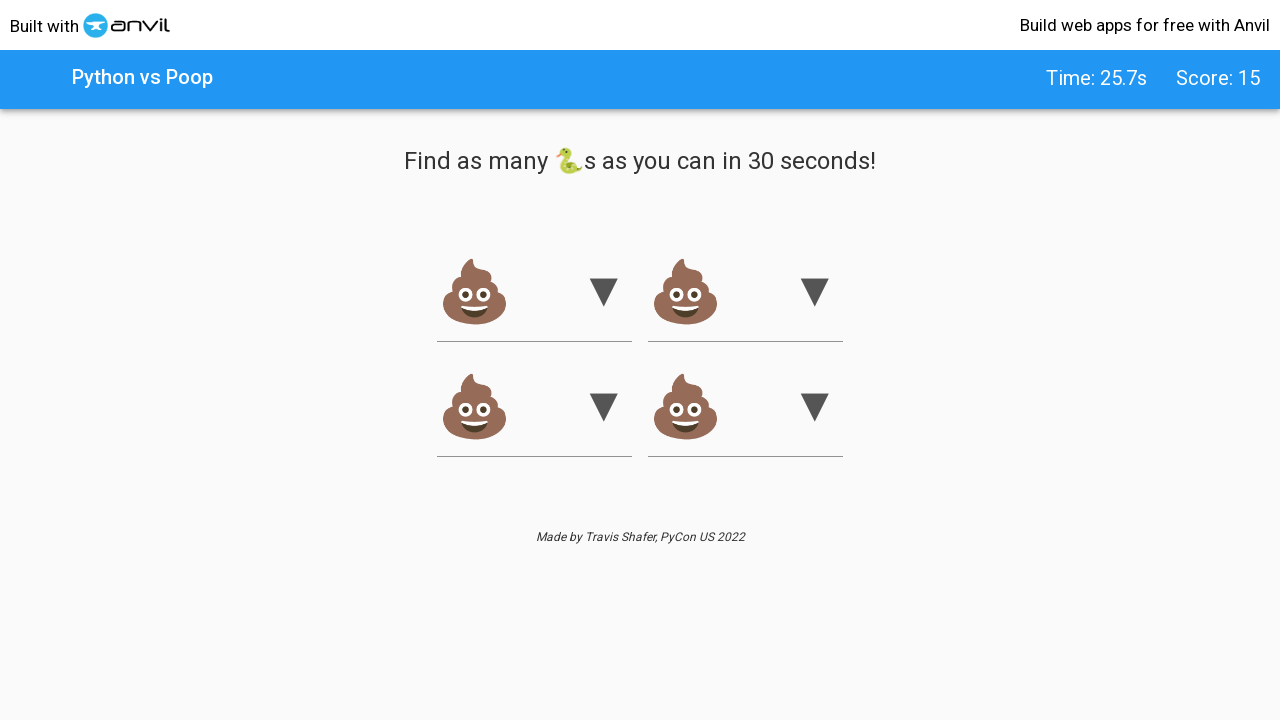

Selected snake option (score: 16) on xpath=//option[text() = '🐍']/..
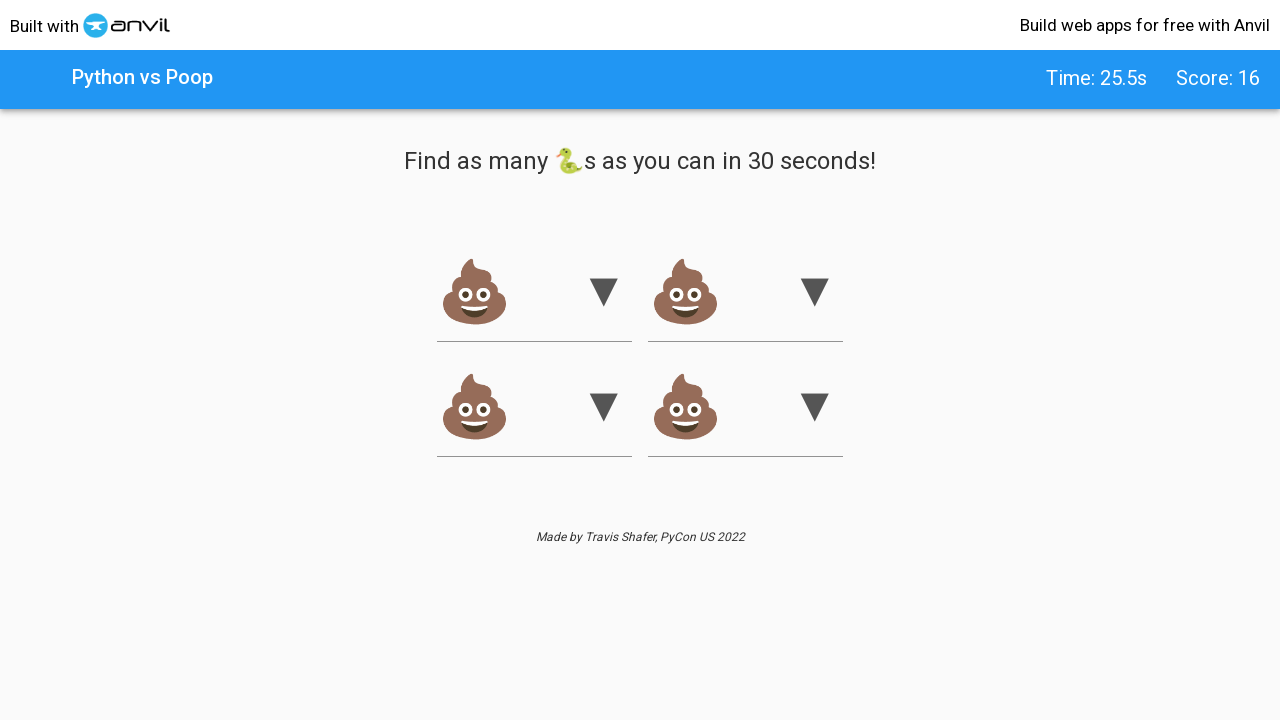

Located initials input field
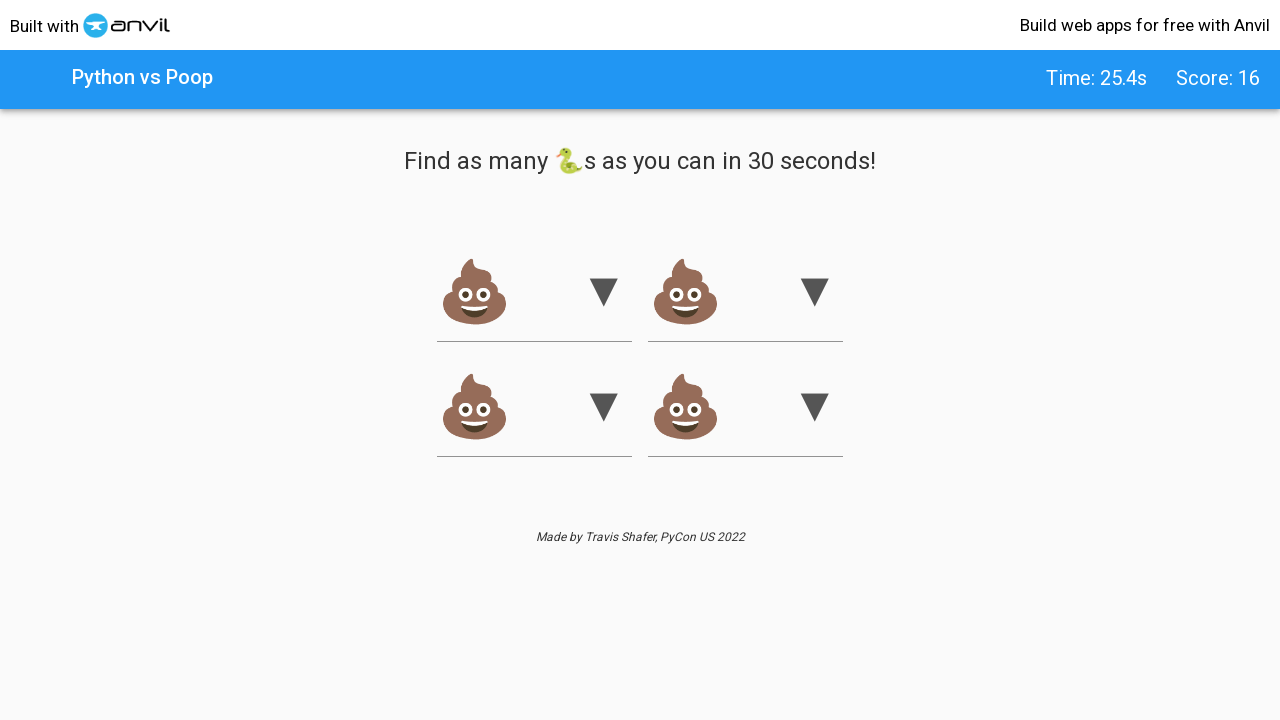

Filled initials field with 'ABC' on xpath=//input[@placeholder = 'Enter Three Initials']
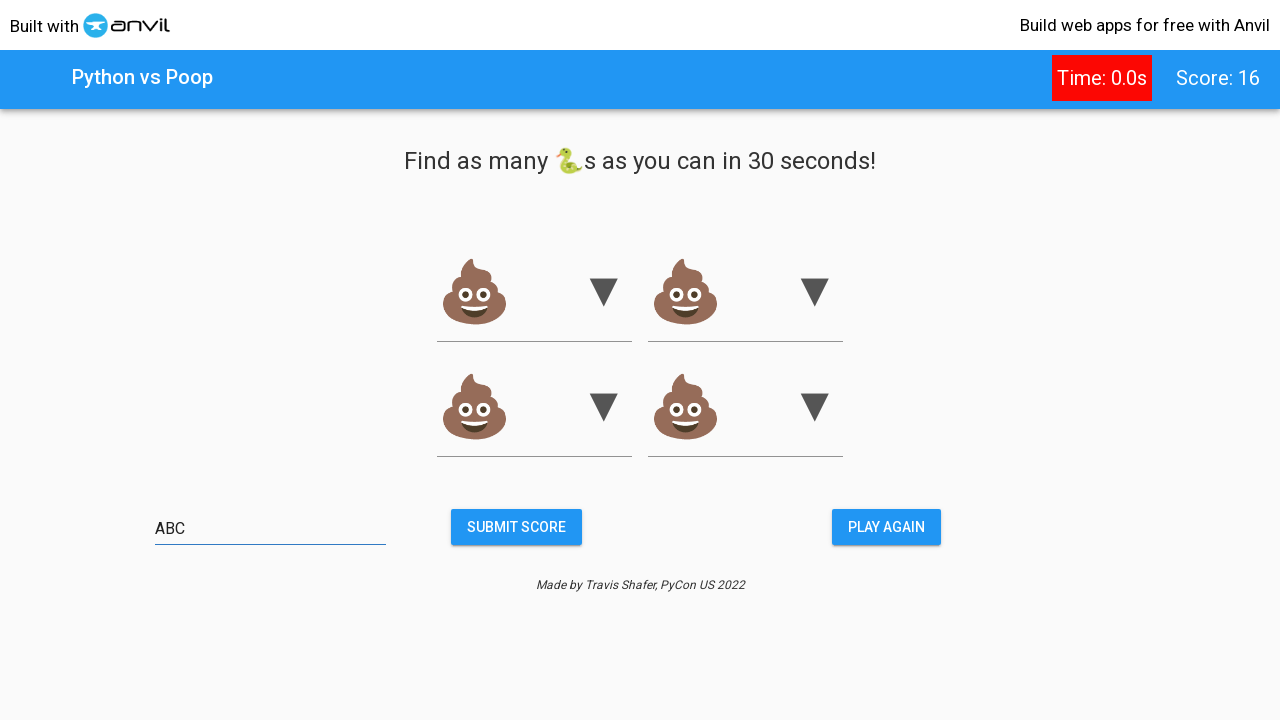

Located Submit Score button
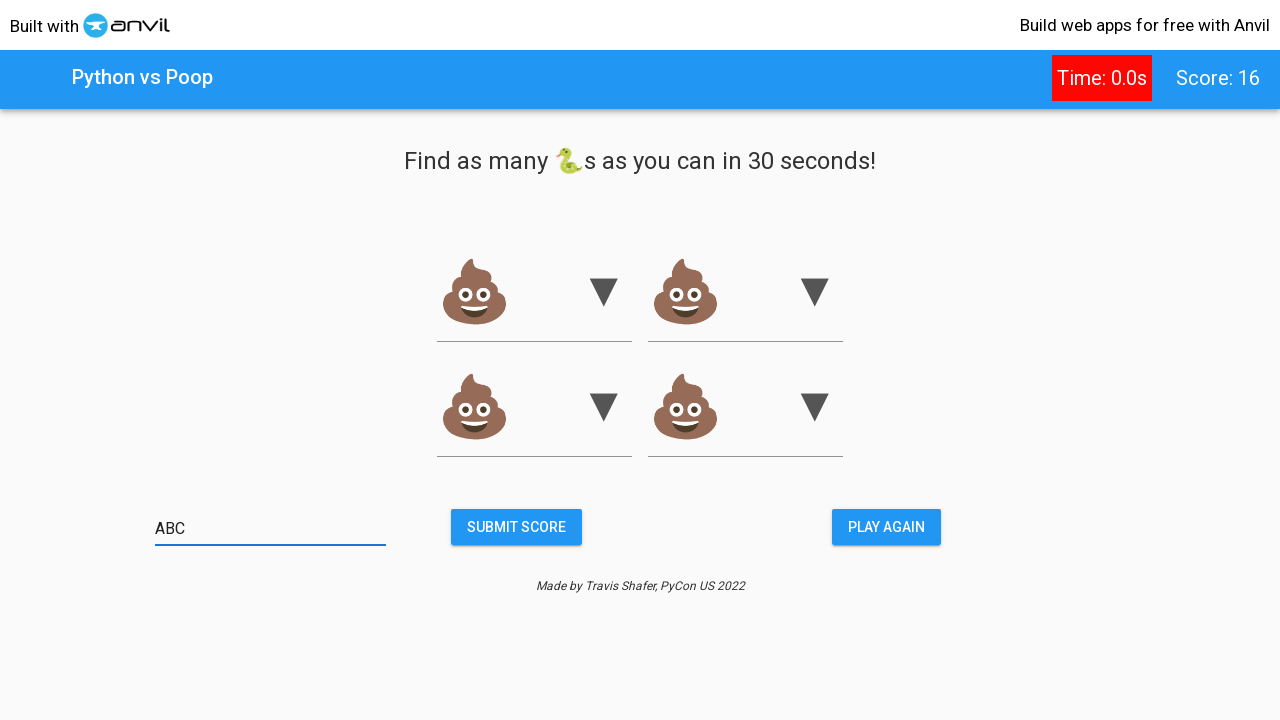

Clicked Submit Score button at (517, 527) on xpath=//*[text() = 'Submit Score']/..
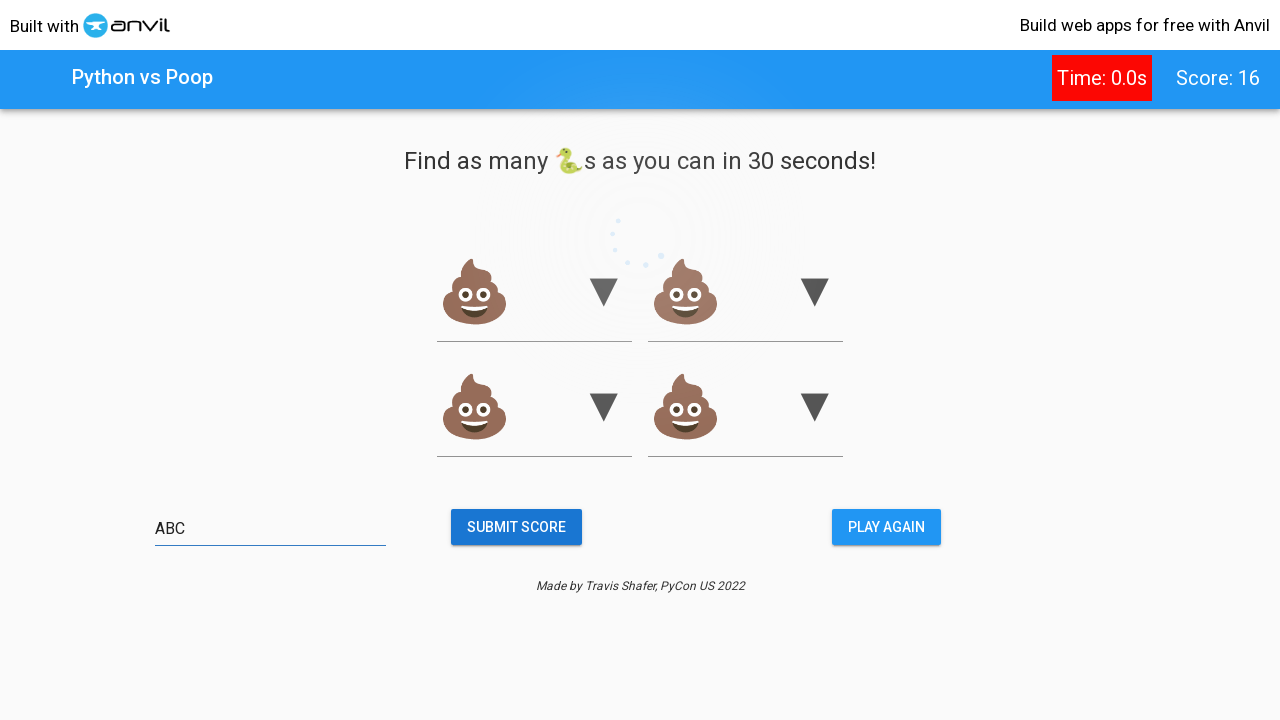

Waited for submission to complete (1000ms timeout)
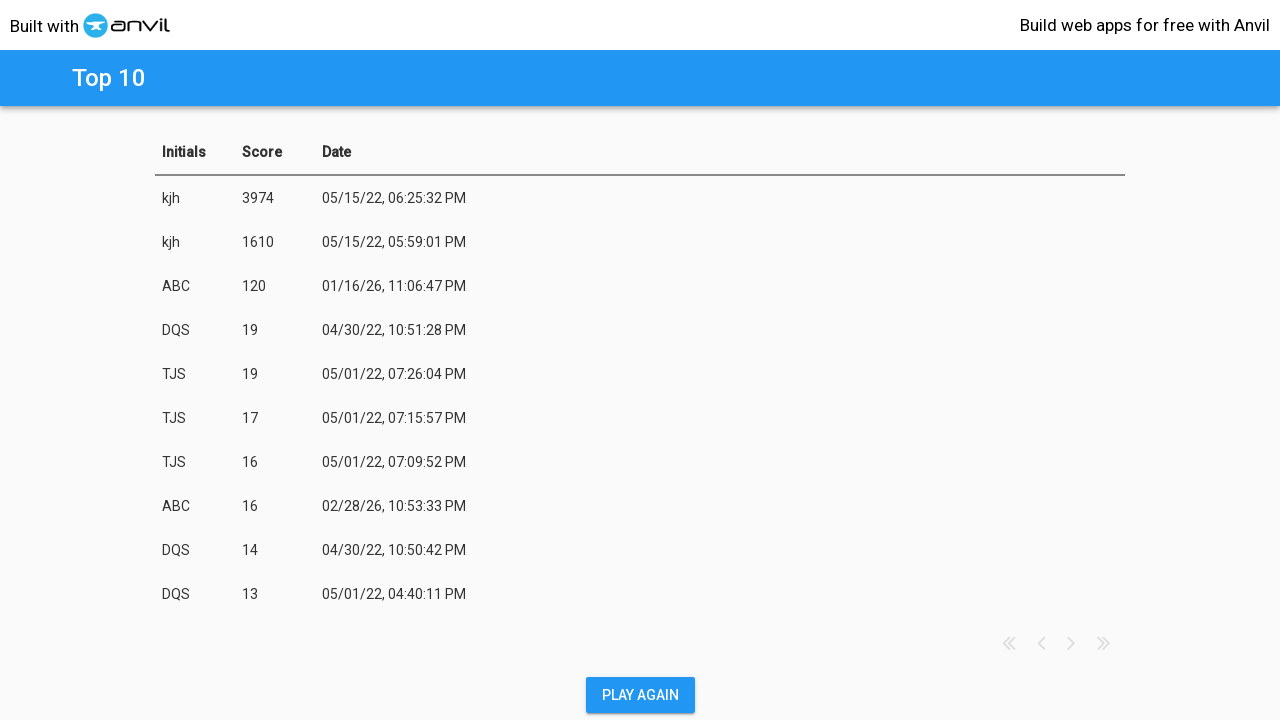

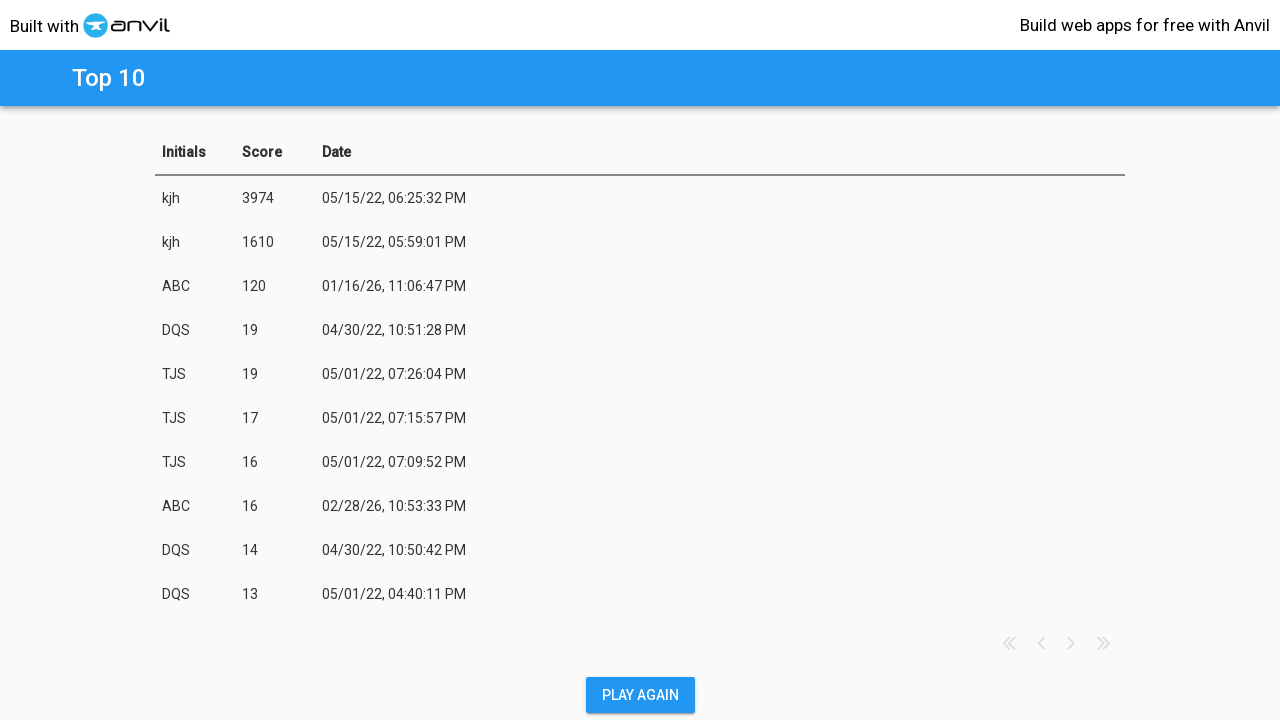